Tests the offers page functionality including table sorting, pagination navigation to find specific items, and search filter verification on a grocery shopping practice site.

Starting URL: https://rahulshettyacademy.com/seleniumPractise/#/offers

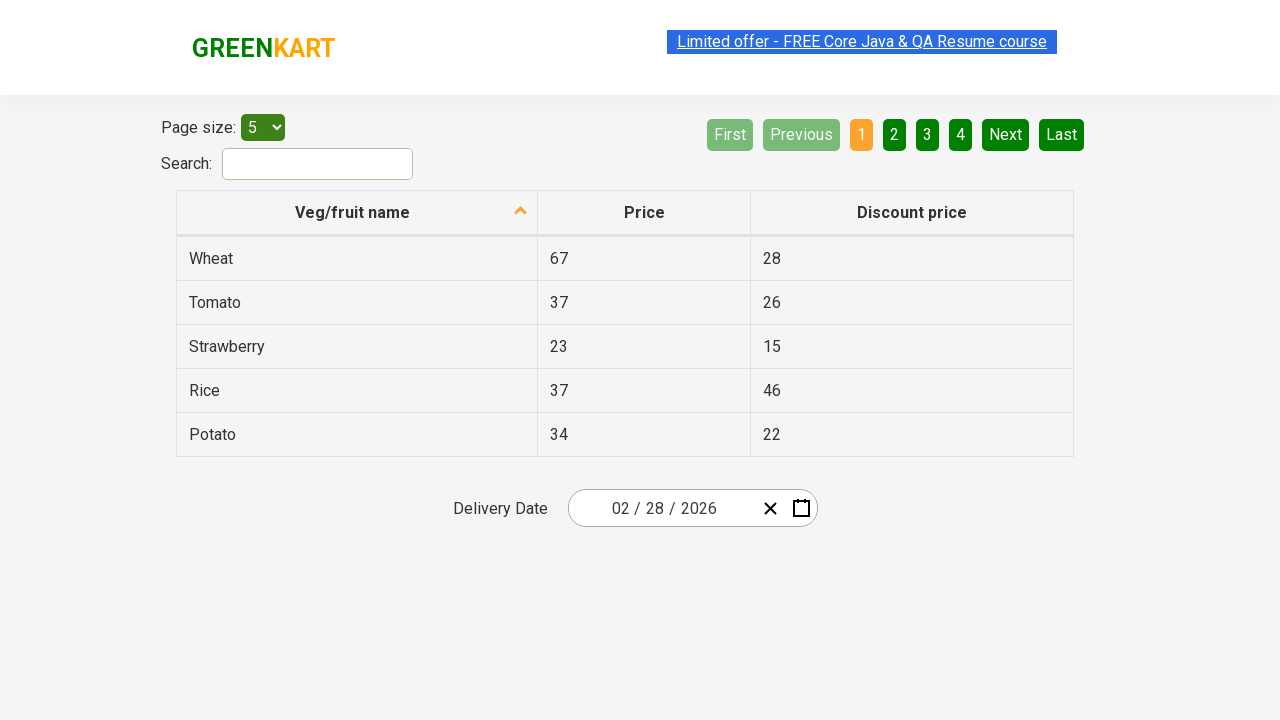

Clicked first column header to sort table at (357, 213) on xpath=//tr/th[1]
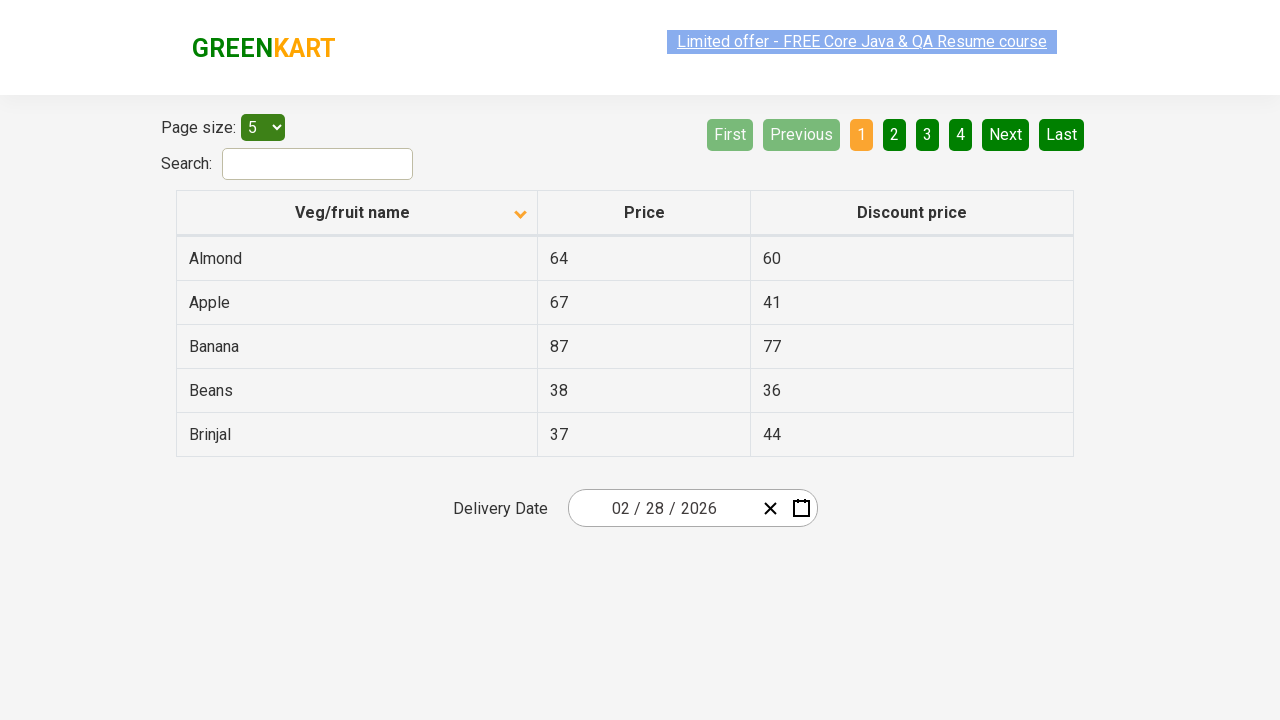

Retrieved vegetable elements from current page while searching for 'Cheese'
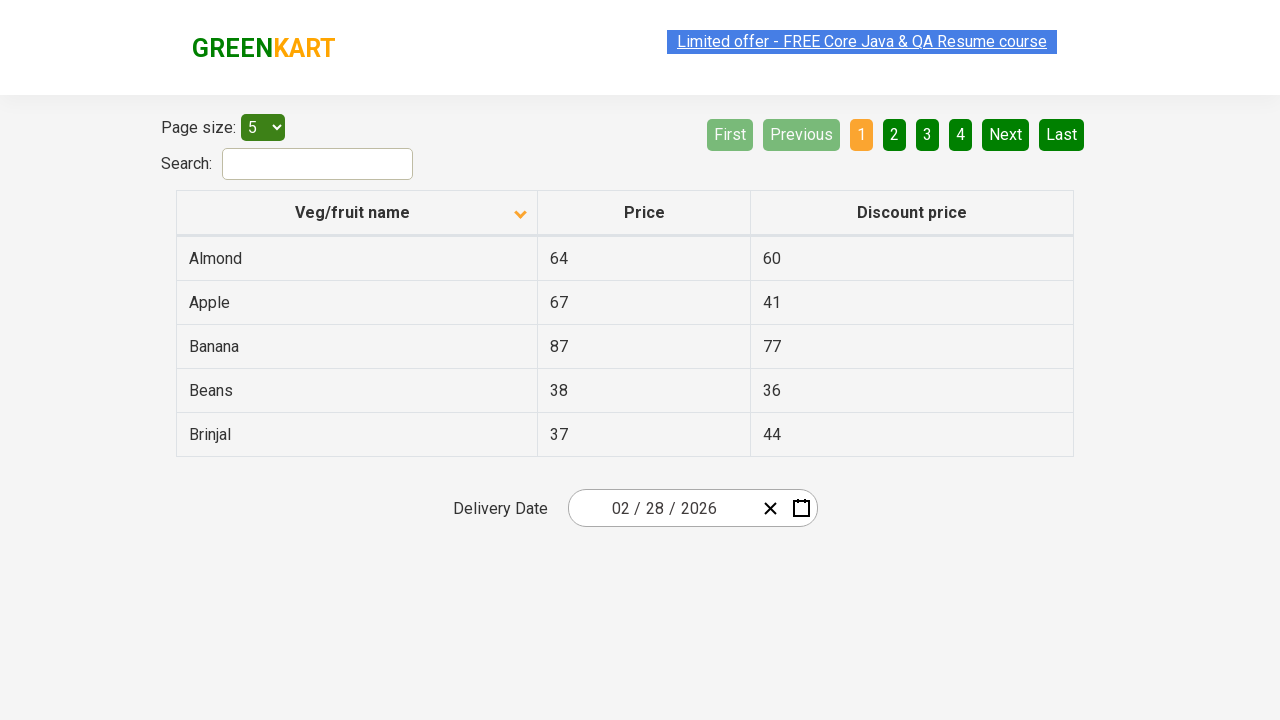

Clicked next page button while searching for 'Cheese' at (1006, 134) on xpath=//a[@aria-label='Next']
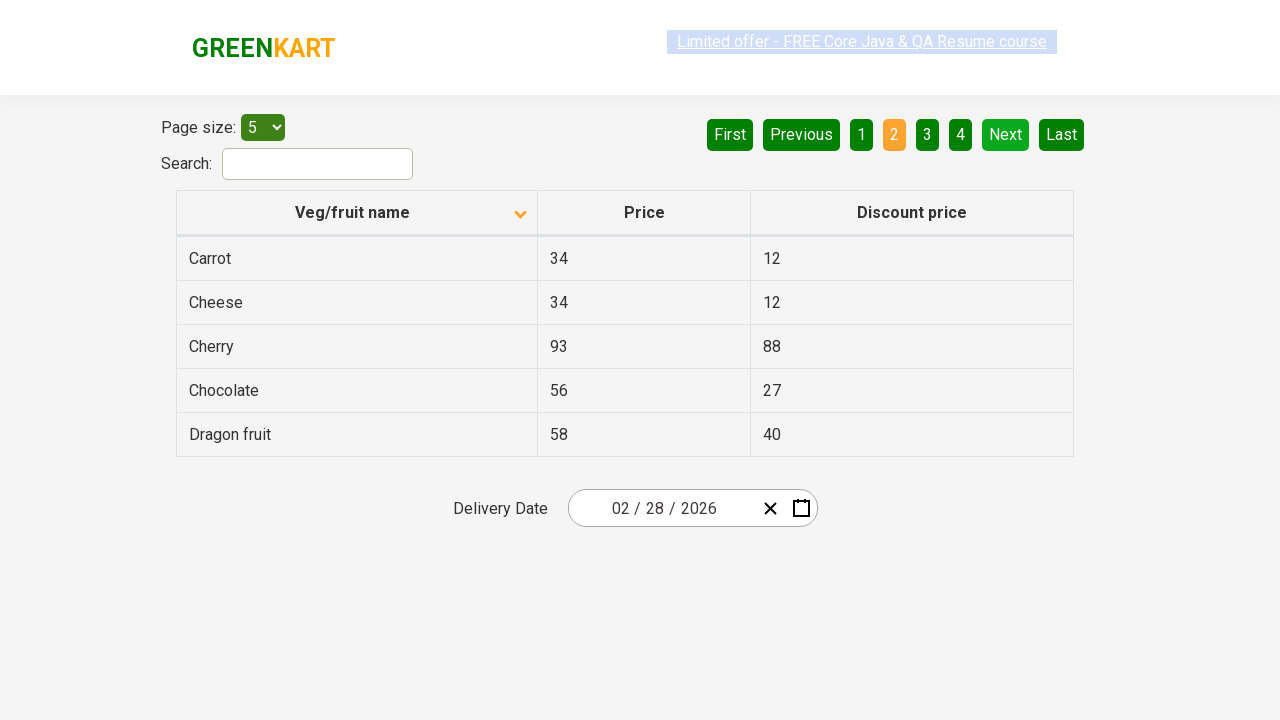

Waited 500ms for page to load
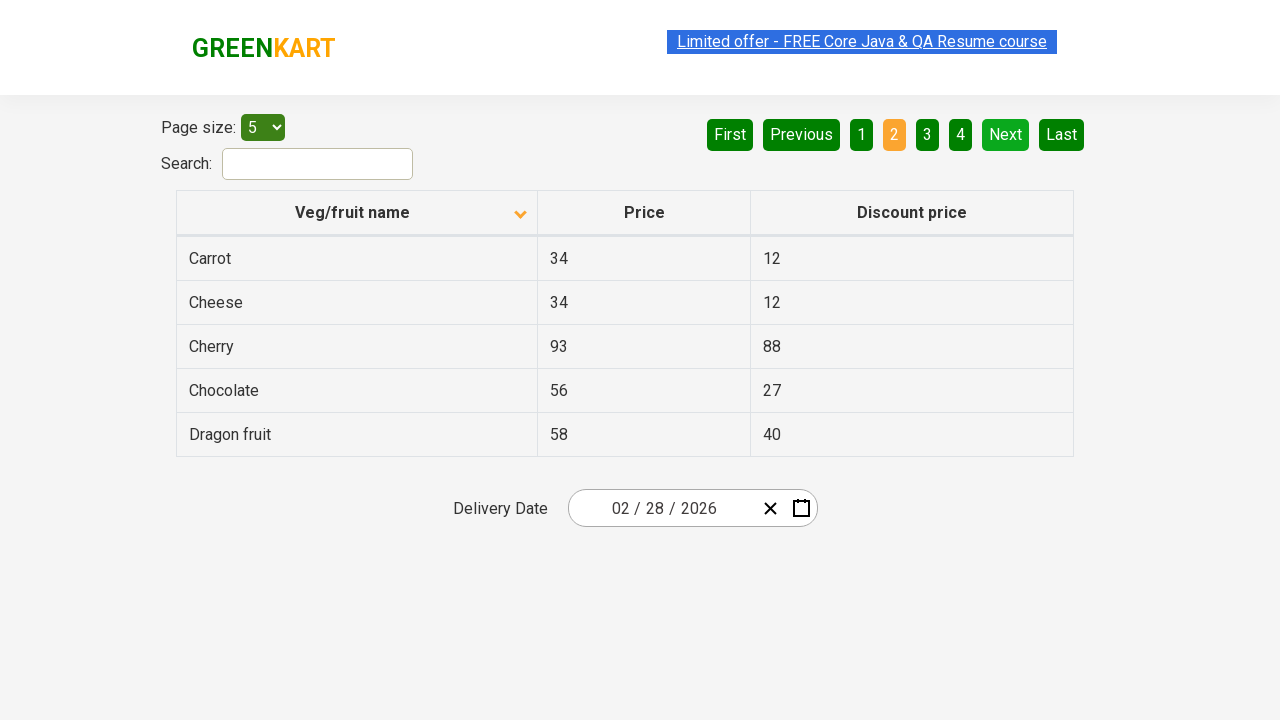

Retrieved vegetable elements from current page while searching for 'Cheese'
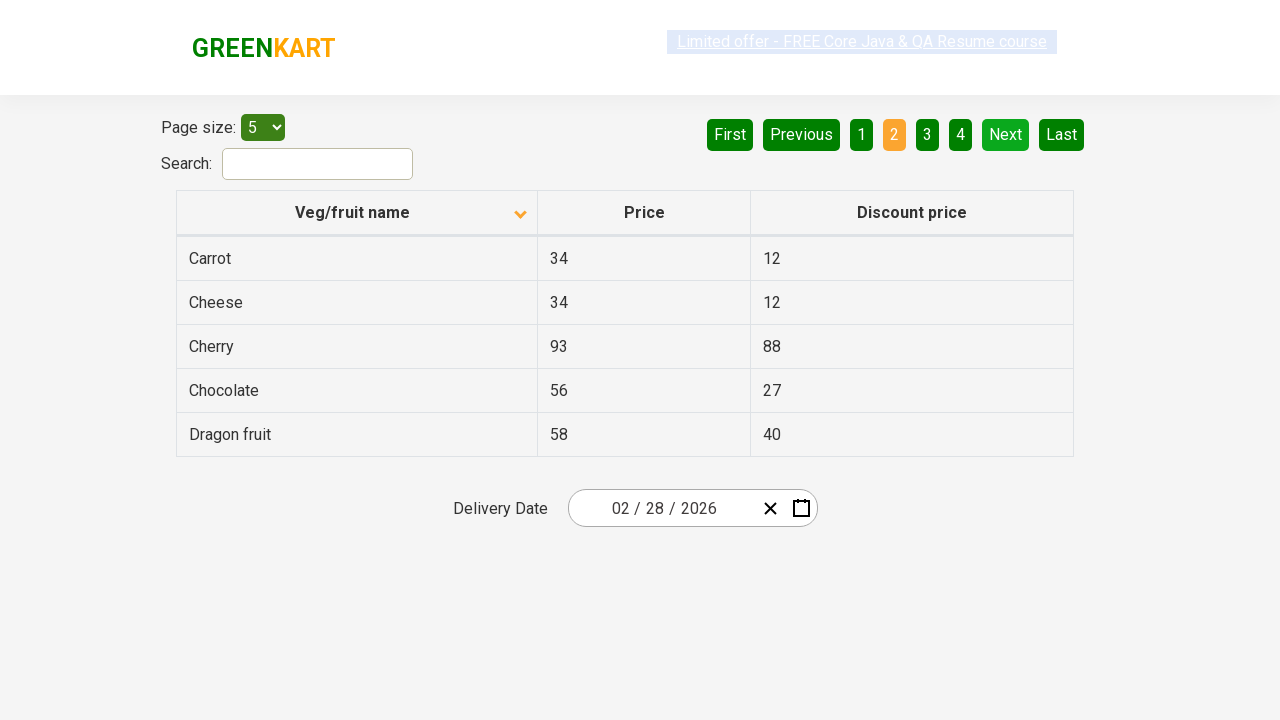

Found 'Cheese' on current page
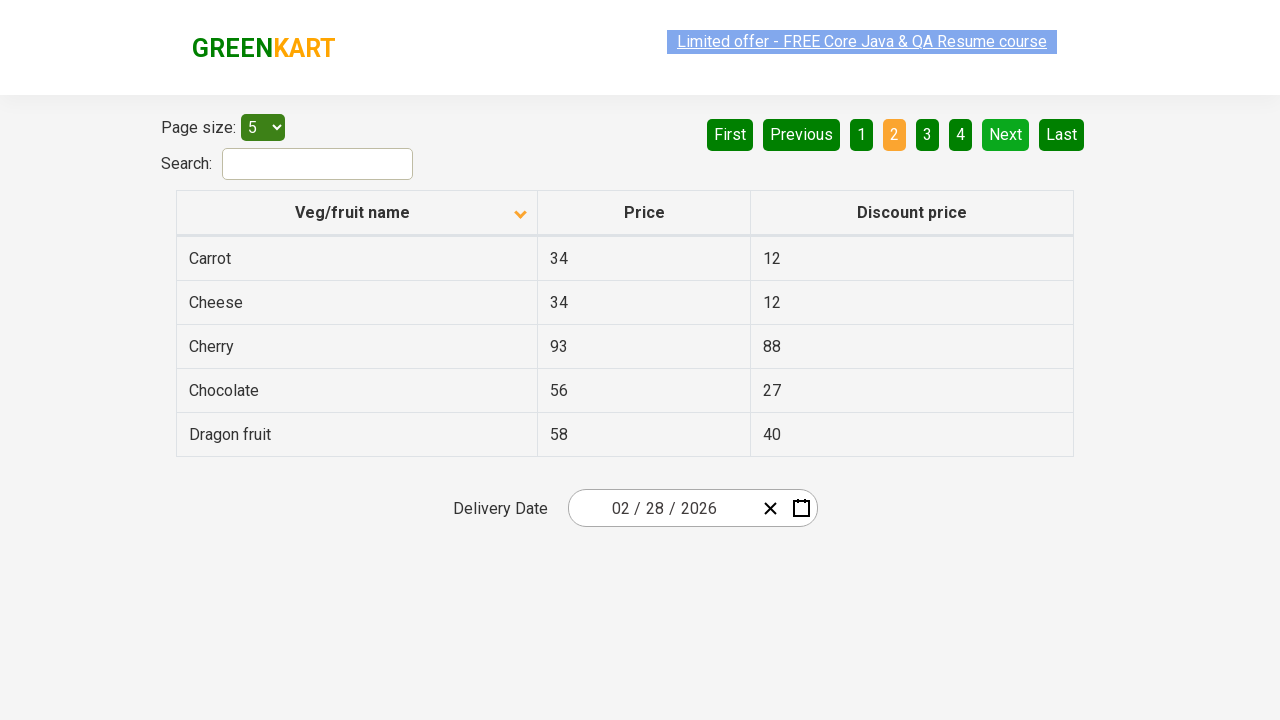

Clicked first page button to reset pagination after finding 'Cheese' at (730, 134) on xpath=//a[@aria-label='First']
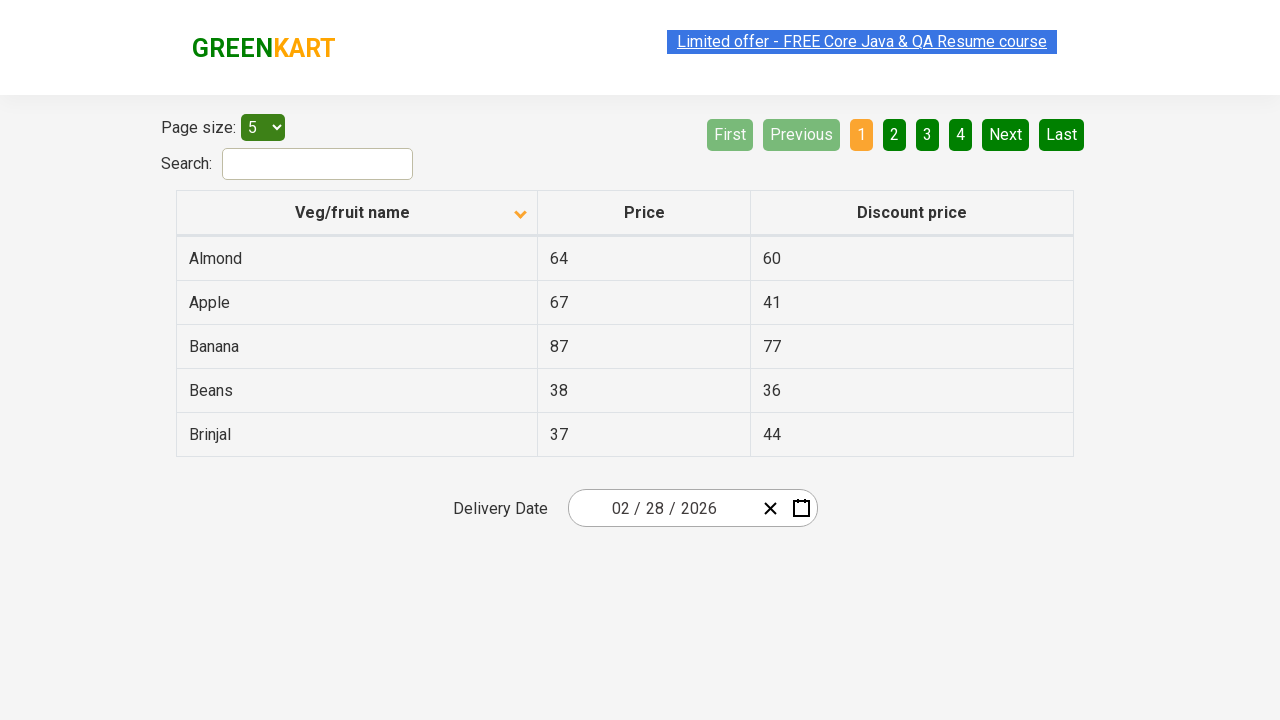

Waited 2000ms for first page to load
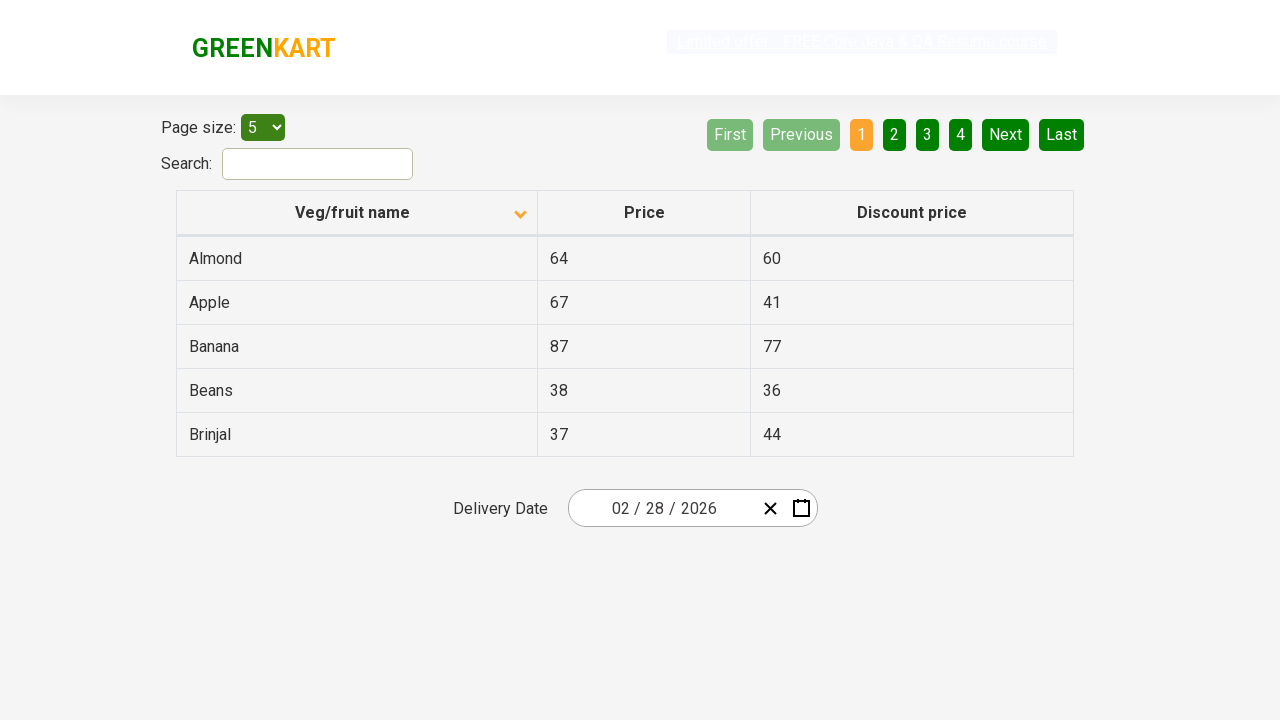

Retrieved vegetable elements from current page while searching for 'Rice'
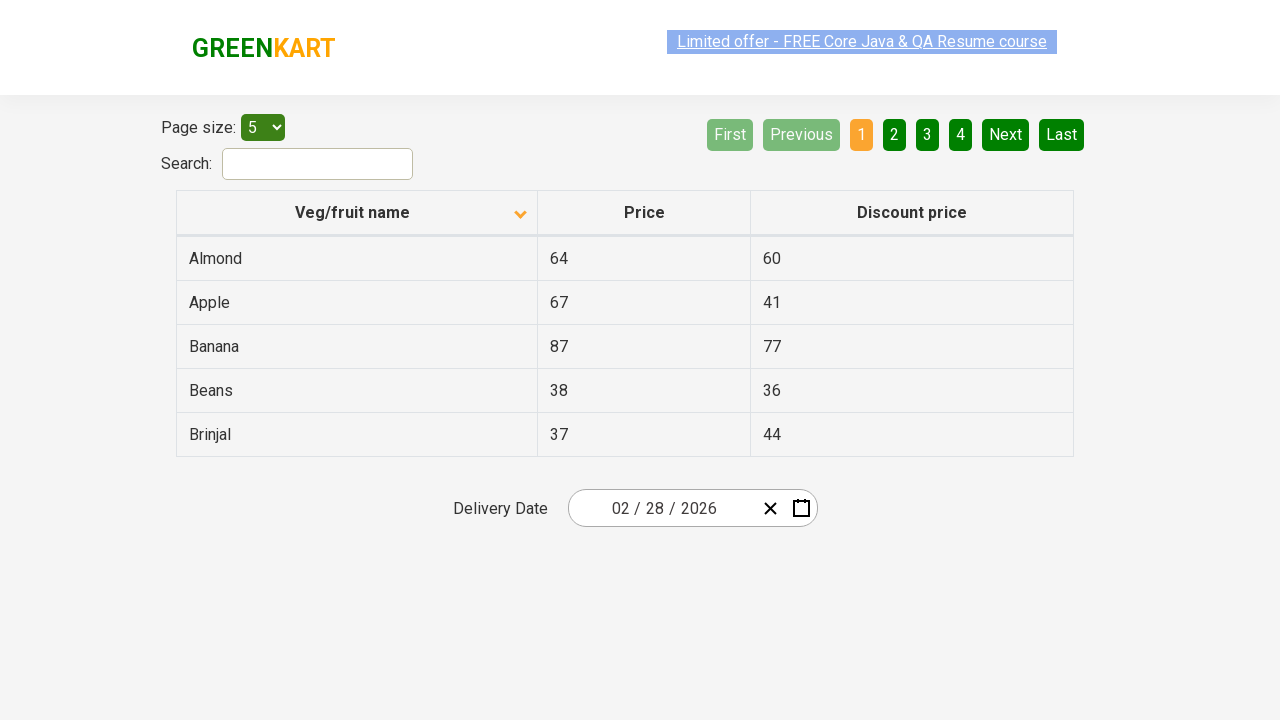

Clicked next page button while searching for 'Rice' at (1006, 134) on xpath=//a[@aria-label='Next']
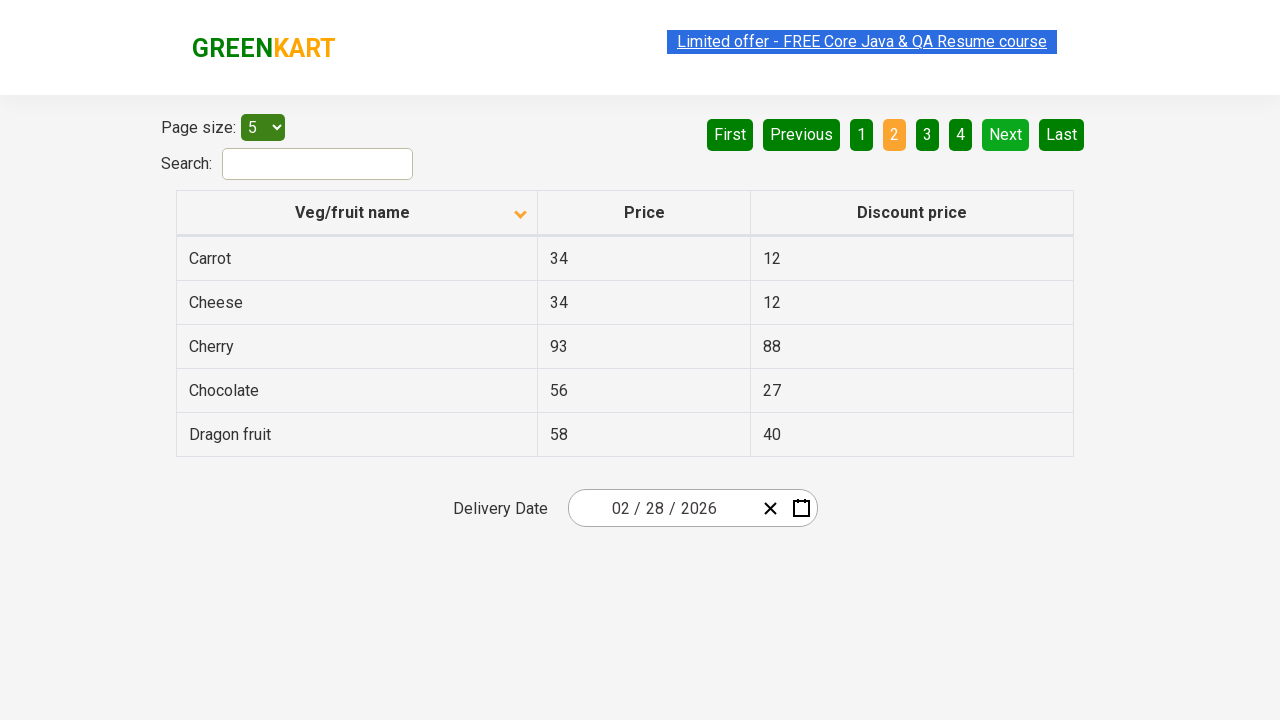

Waited 500ms for page to load
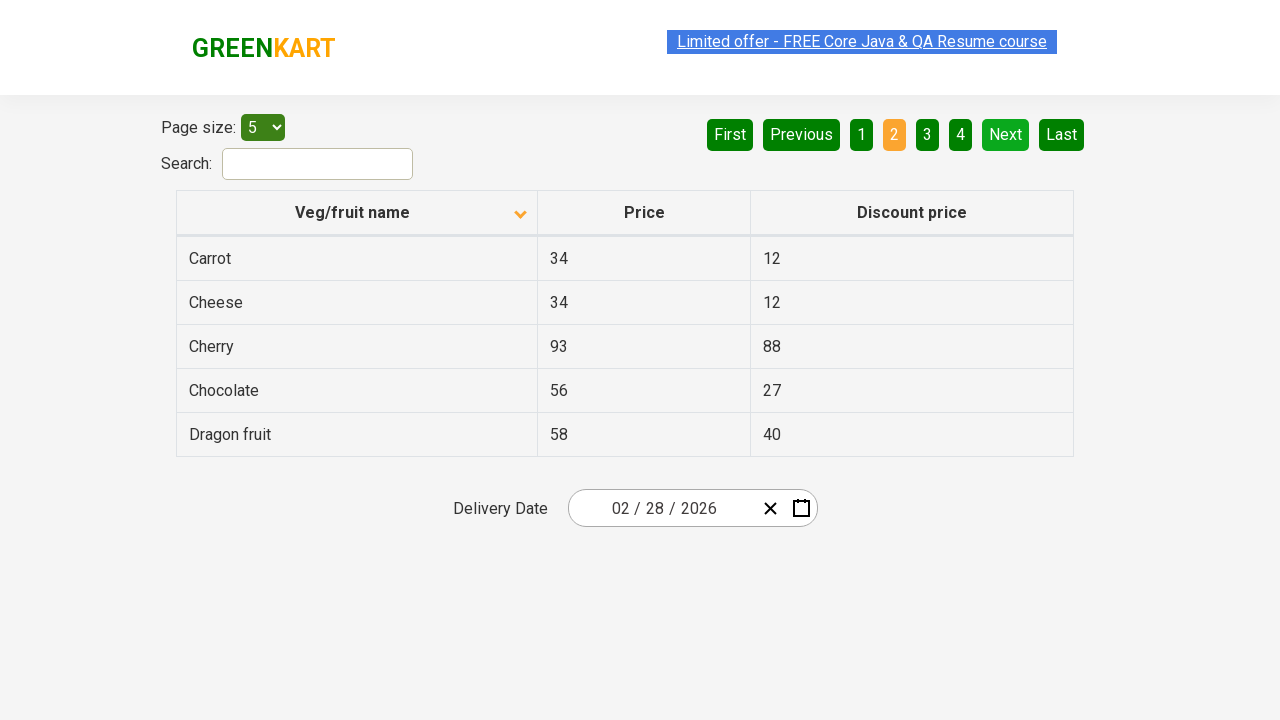

Retrieved vegetable elements from current page while searching for 'Rice'
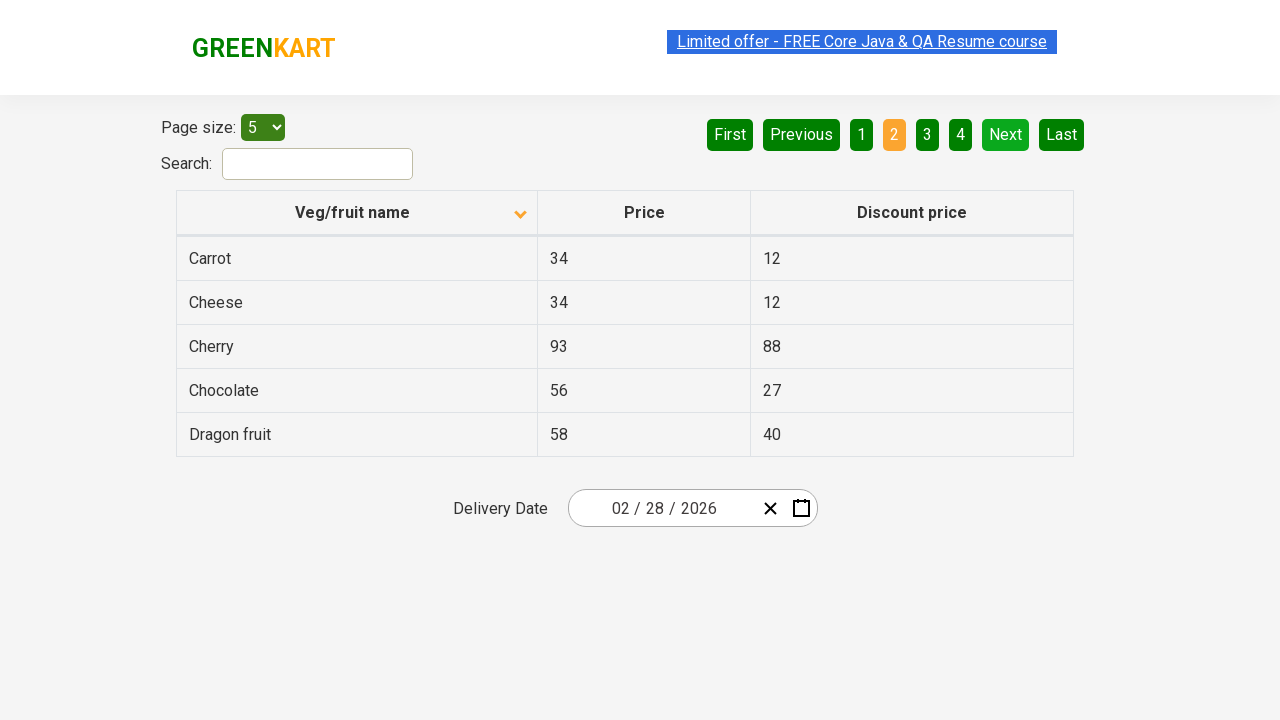

Clicked next page button while searching for 'Rice' at (1006, 134) on xpath=//a[@aria-label='Next']
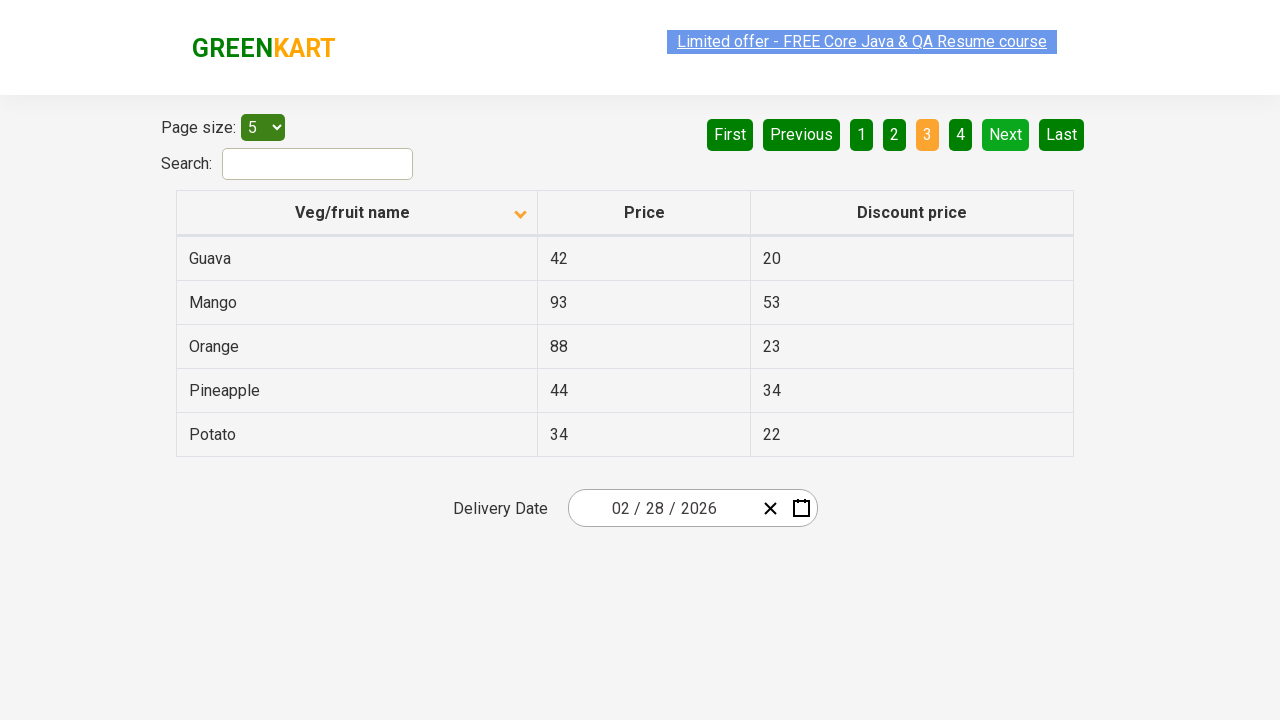

Waited 500ms for page to load
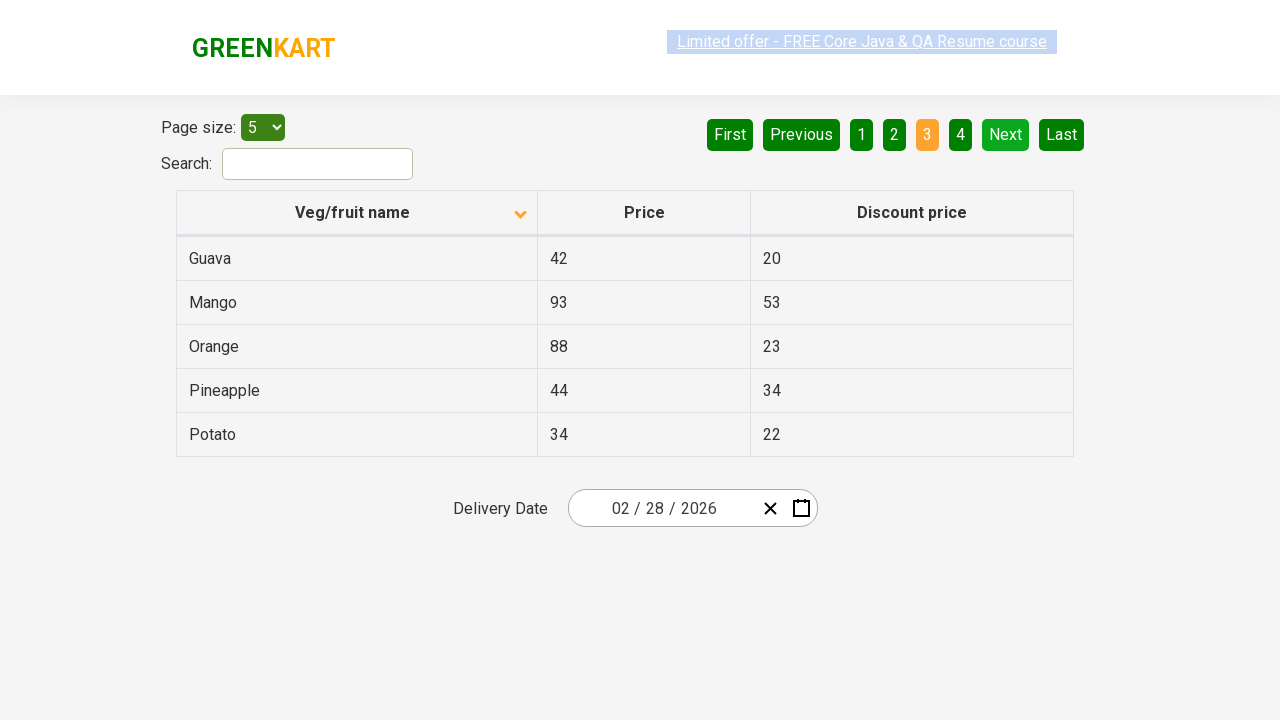

Retrieved vegetable elements from current page while searching for 'Rice'
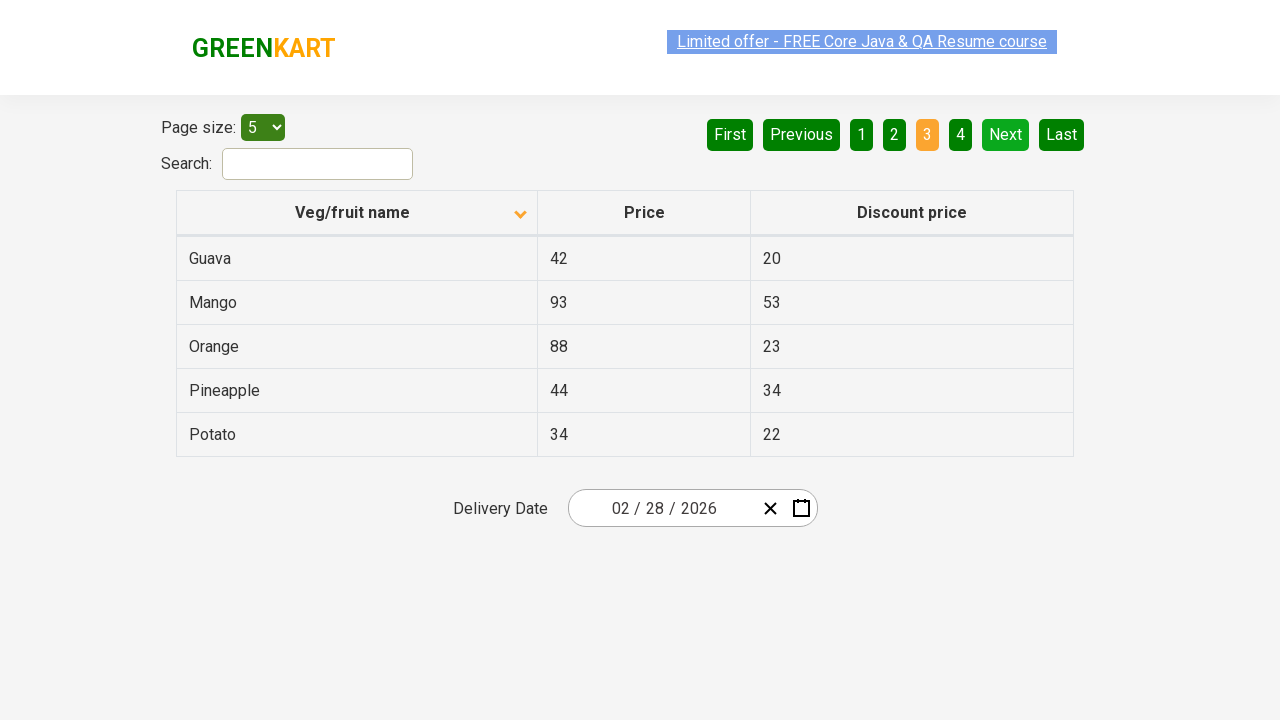

Clicked next page button while searching for 'Rice' at (1006, 134) on xpath=//a[@aria-label='Next']
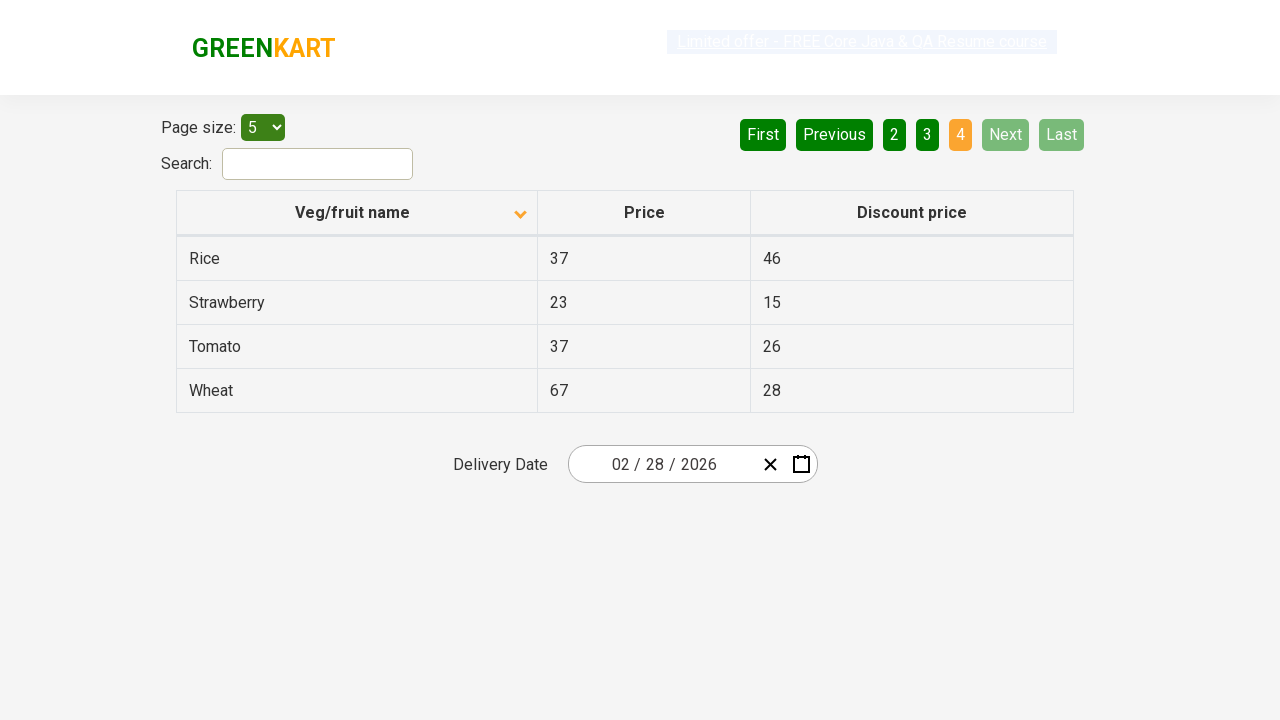

Waited 500ms for page to load
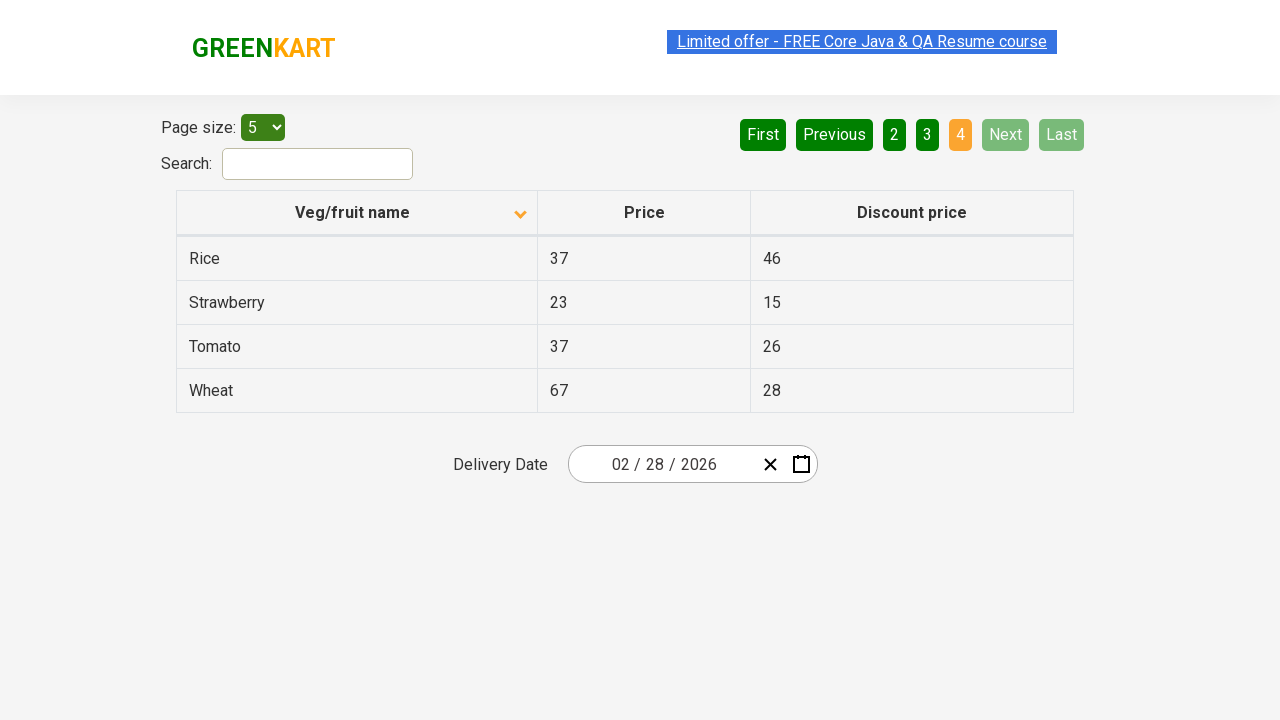

Retrieved vegetable elements from current page while searching for 'Rice'
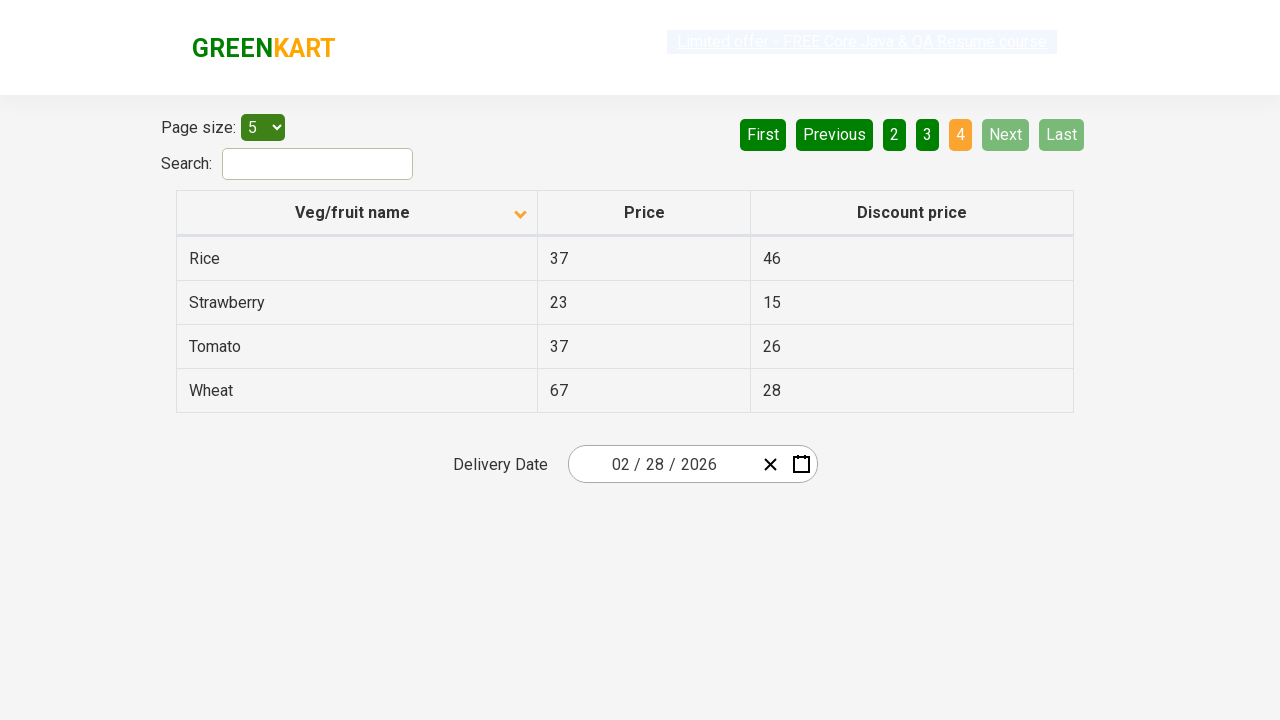

Found 'Rice' on current page
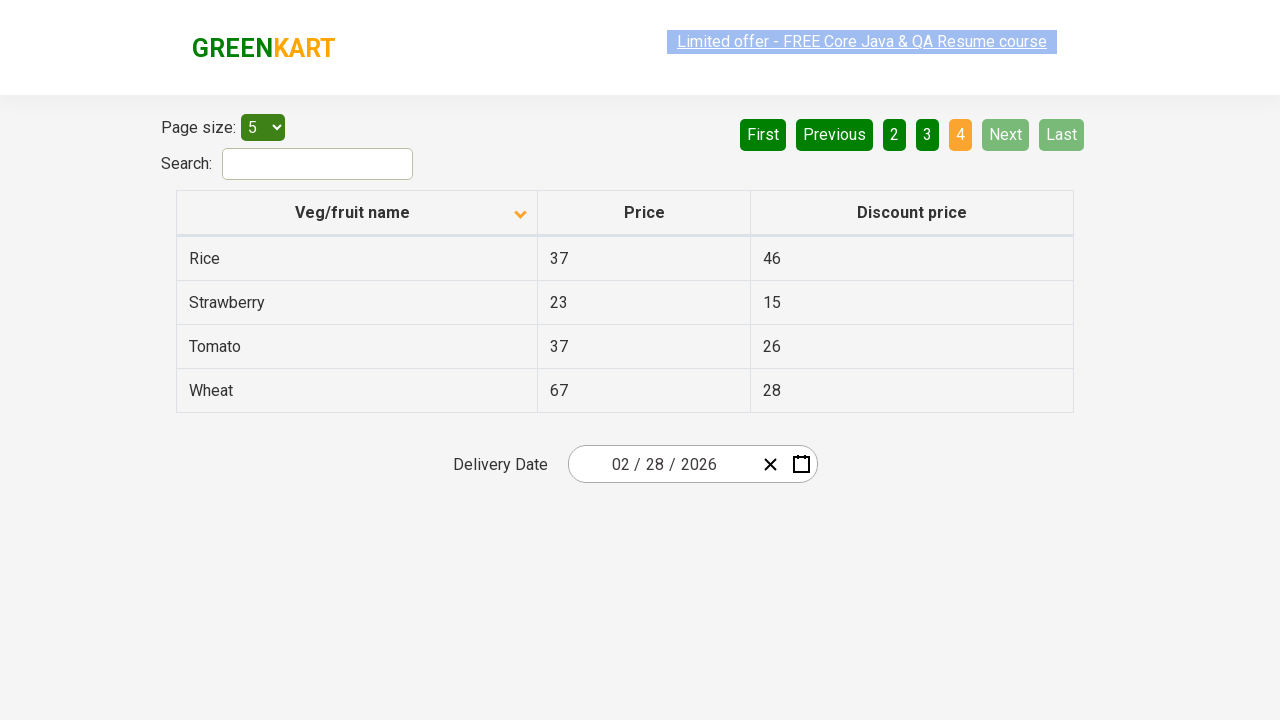

Clicked first page button to reset pagination after finding 'Rice' at (763, 134) on xpath=//a[@aria-label='First']
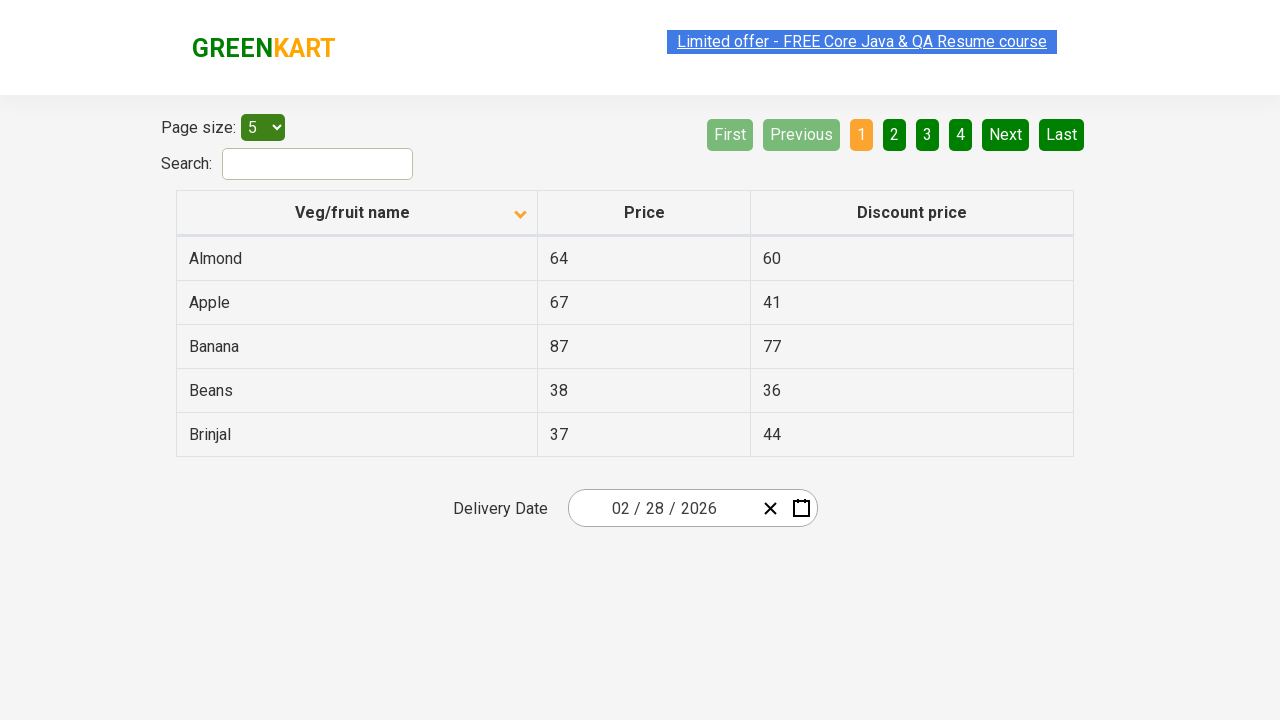

Waited 2000ms for first page to load
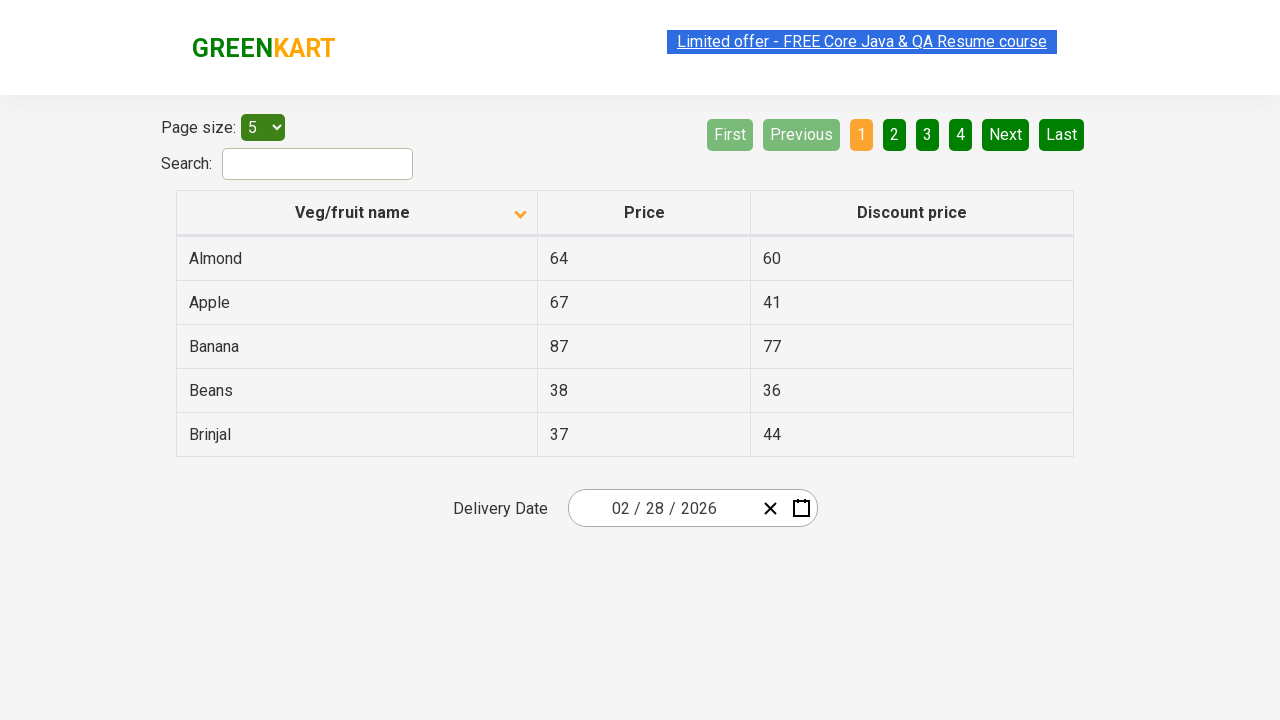

Retrieved vegetable elements from current page while searching for 'Wheat'
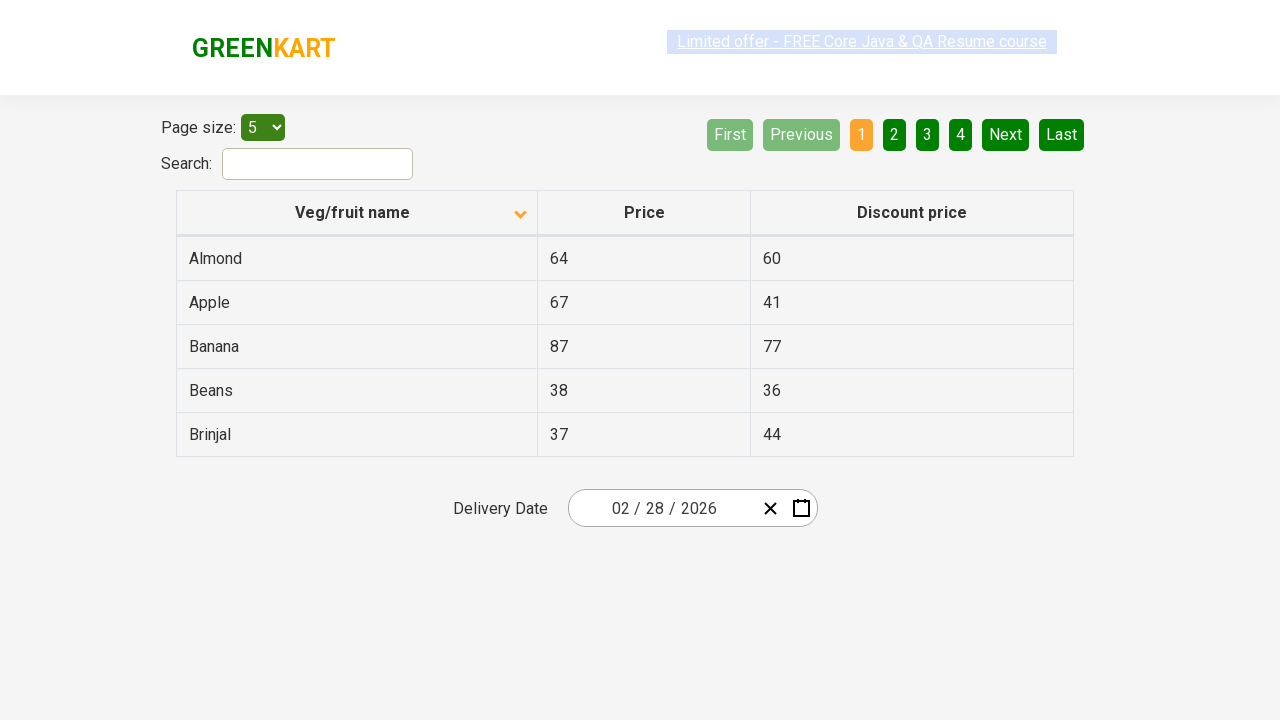

Clicked next page button while searching for 'Wheat' at (1006, 134) on xpath=//a[@aria-label='Next']
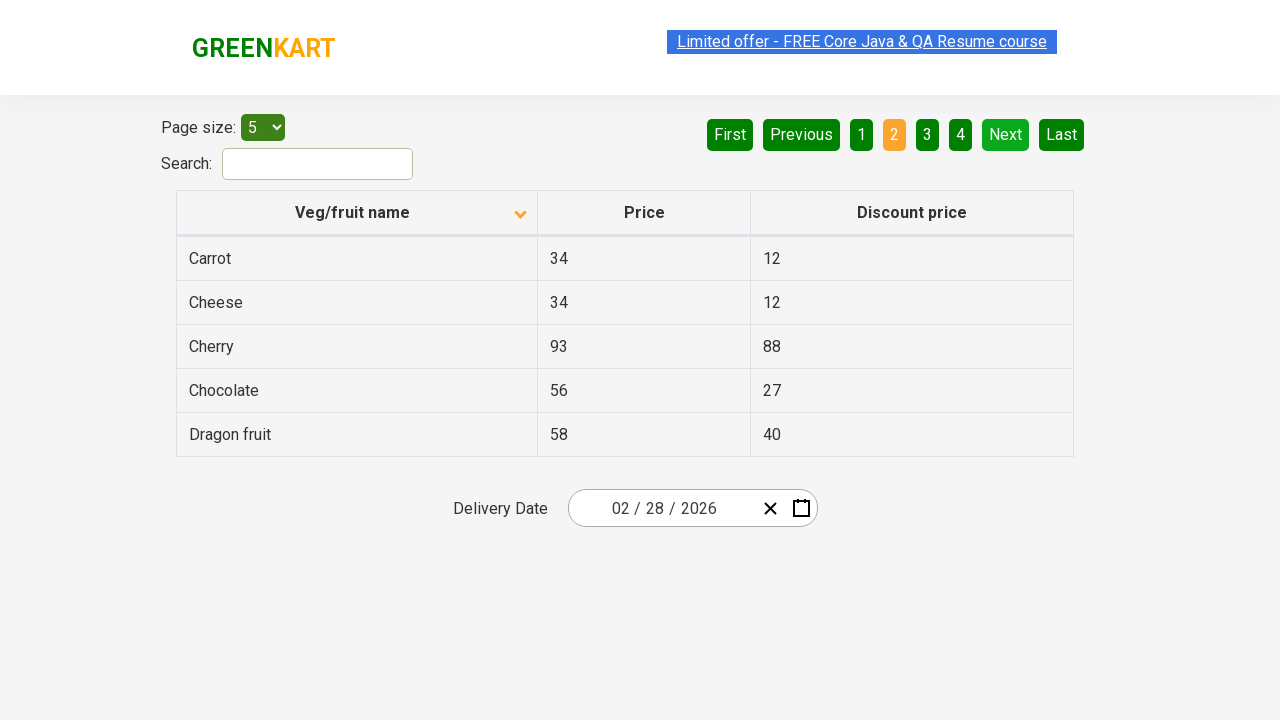

Waited 500ms for page to load
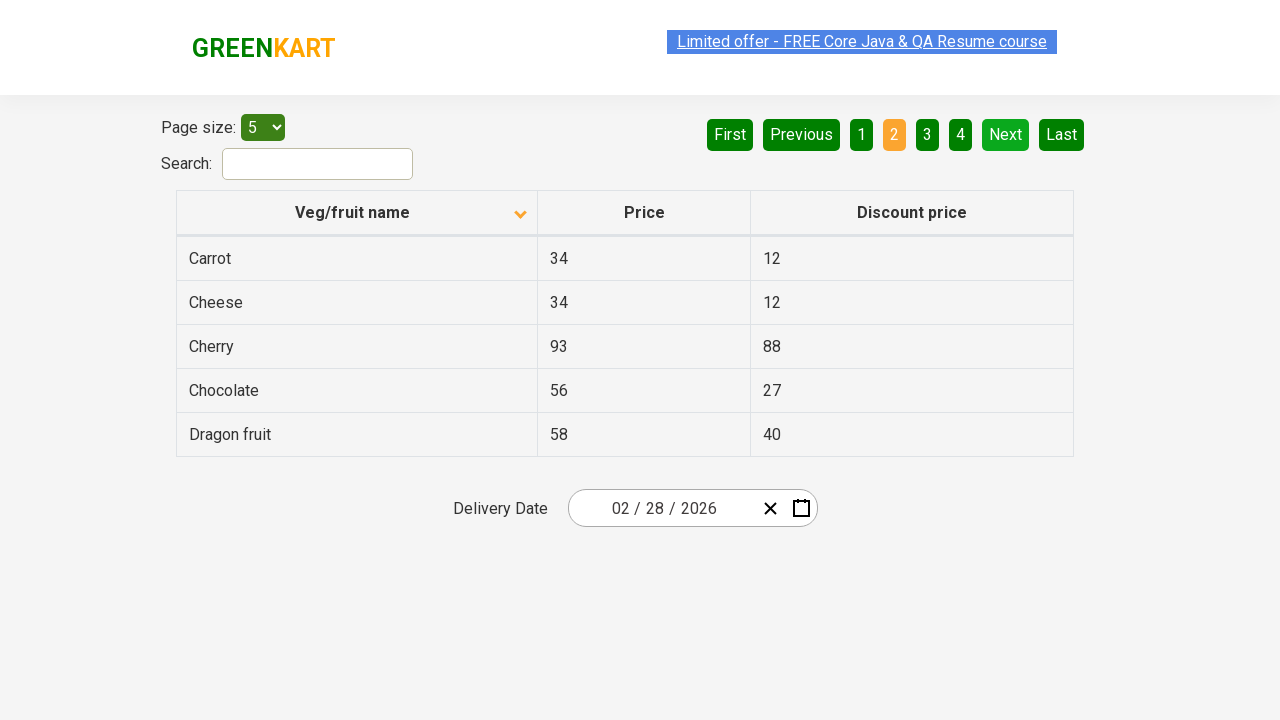

Retrieved vegetable elements from current page while searching for 'Wheat'
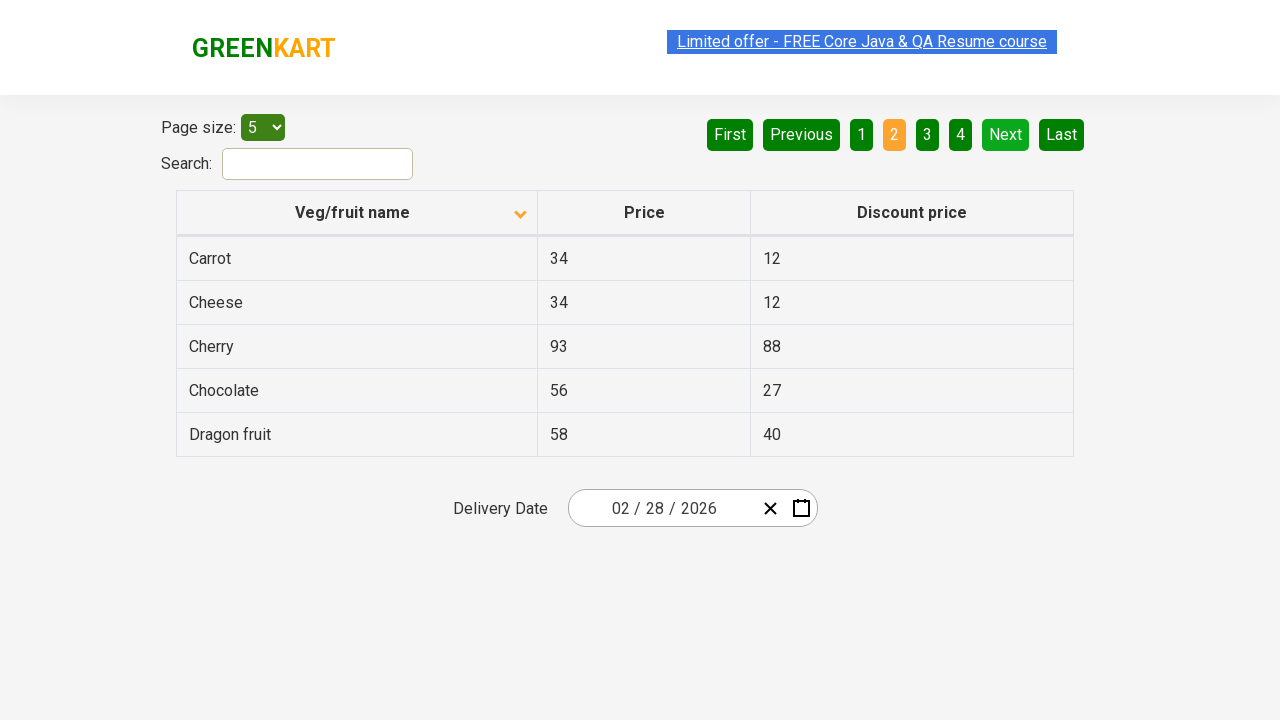

Clicked next page button while searching for 'Wheat' at (1006, 134) on xpath=//a[@aria-label='Next']
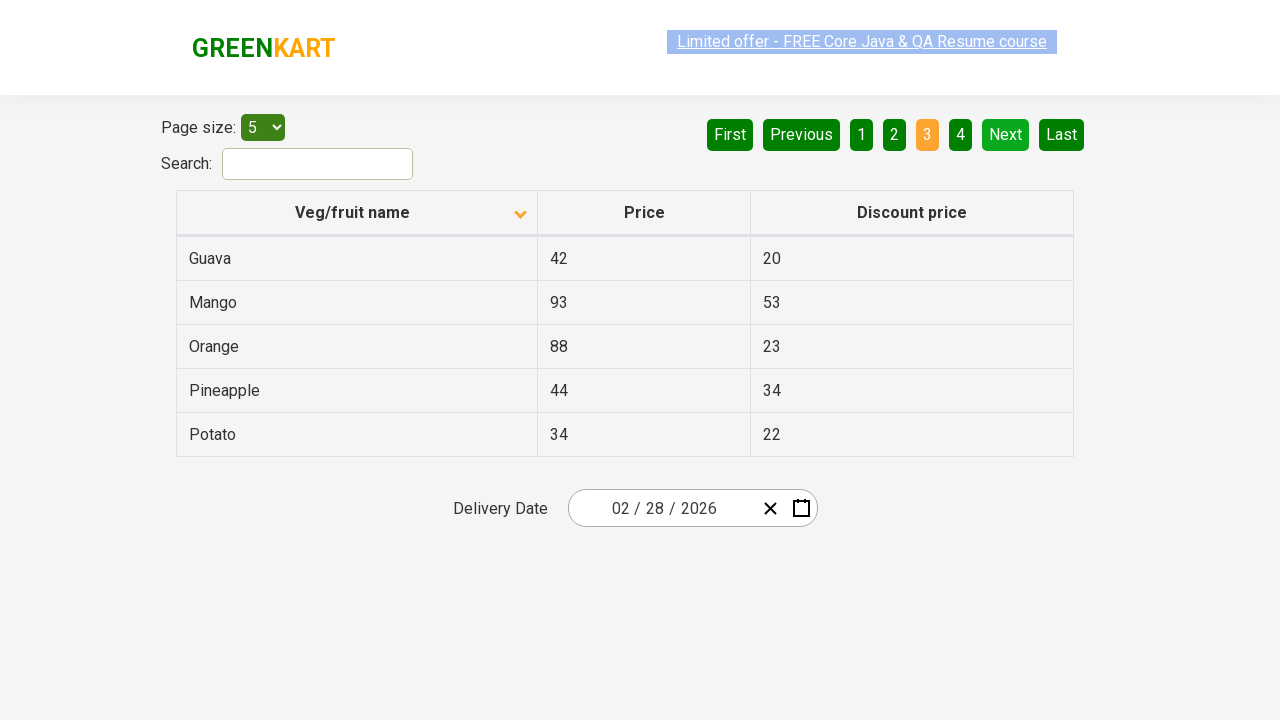

Waited 500ms for page to load
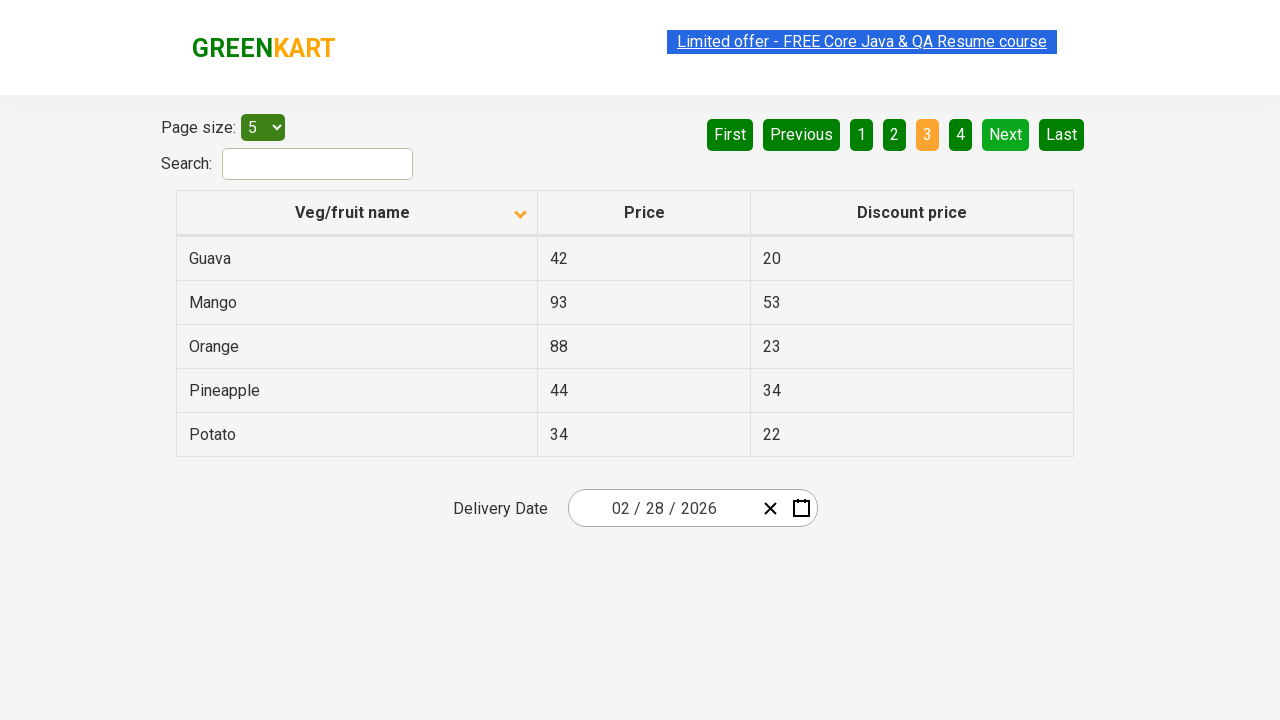

Retrieved vegetable elements from current page while searching for 'Wheat'
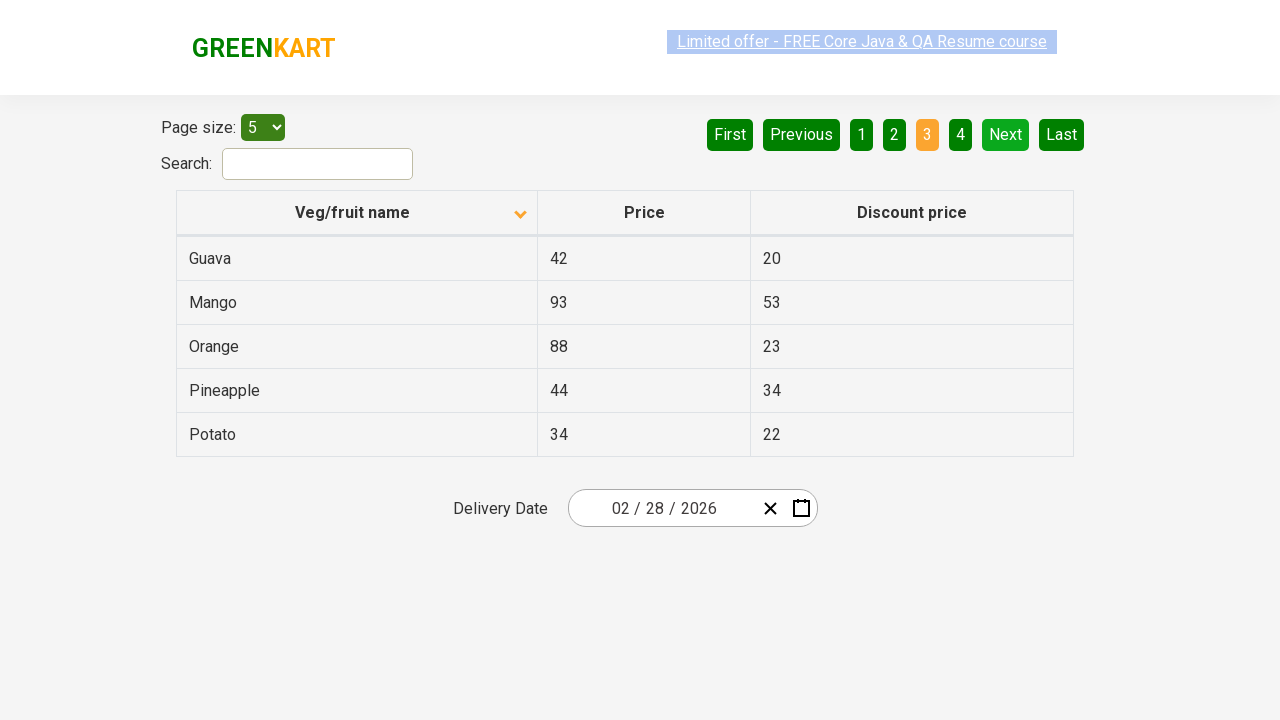

Clicked next page button while searching for 'Wheat' at (1006, 134) on xpath=//a[@aria-label='Next']
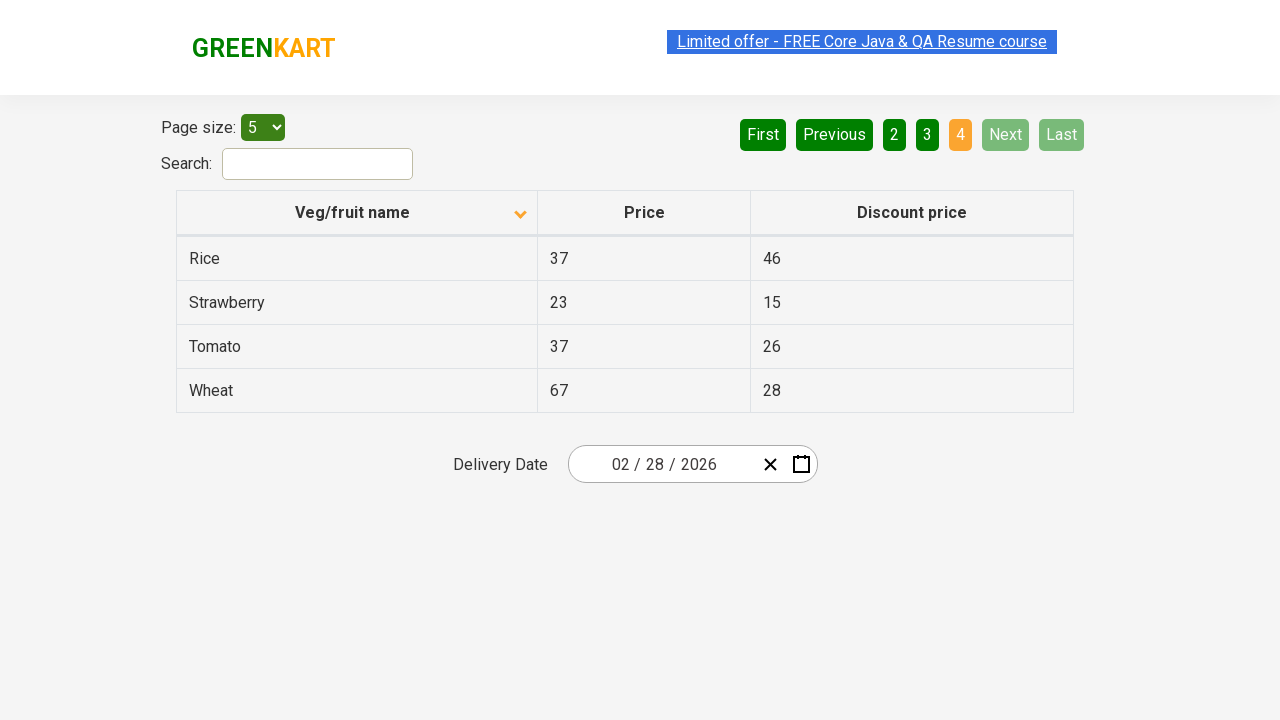

Waited 500ms for page to load
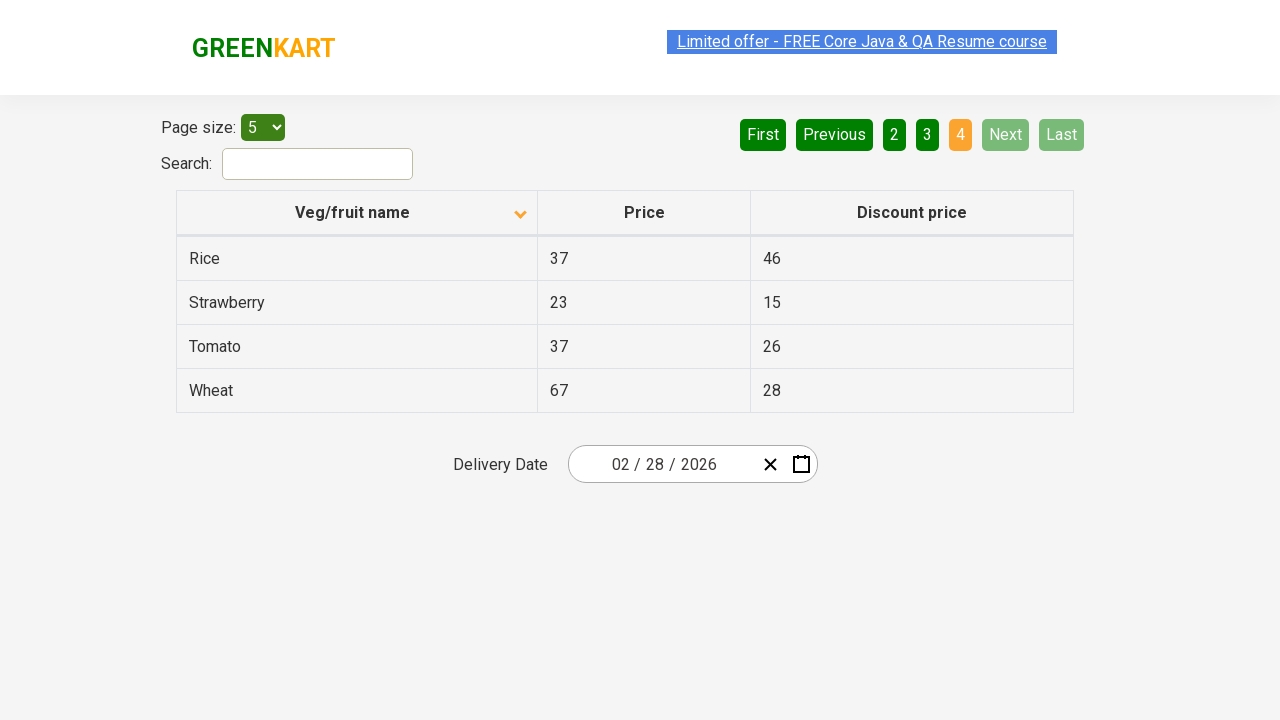

Retrieved vegetable elements from current page while searching for 'Wheat'
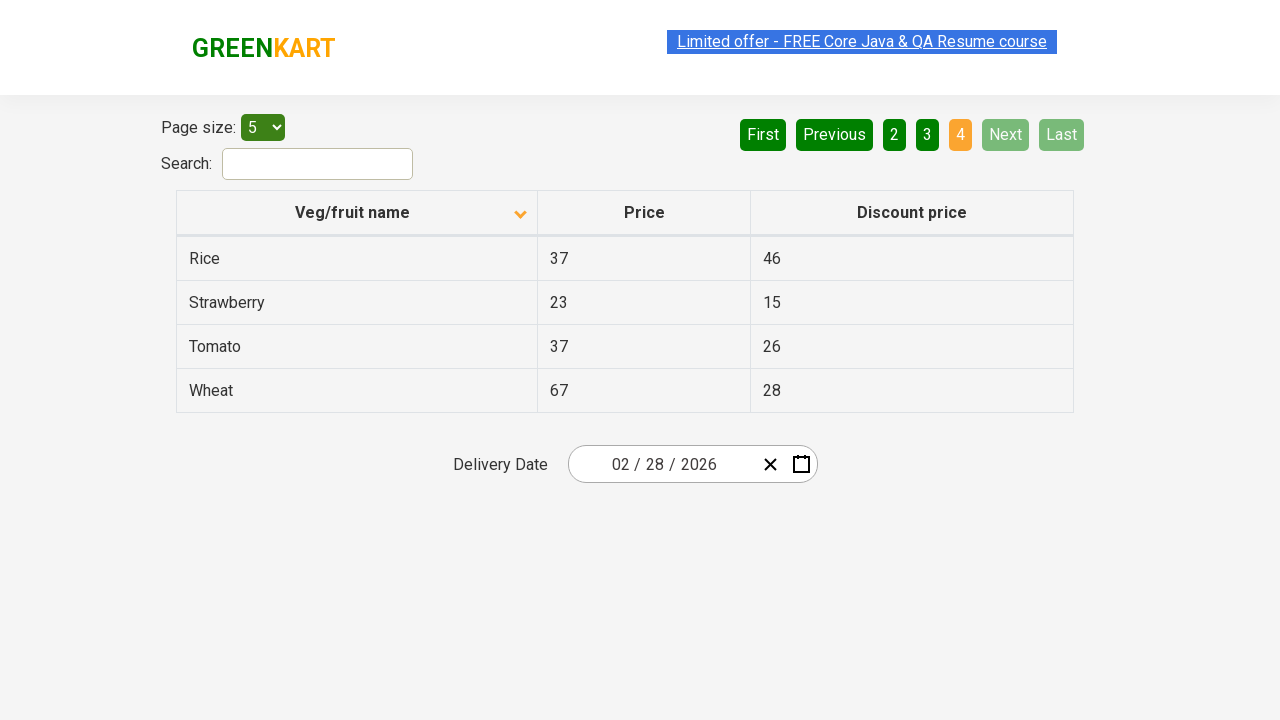

Found 'Wheat' on current page
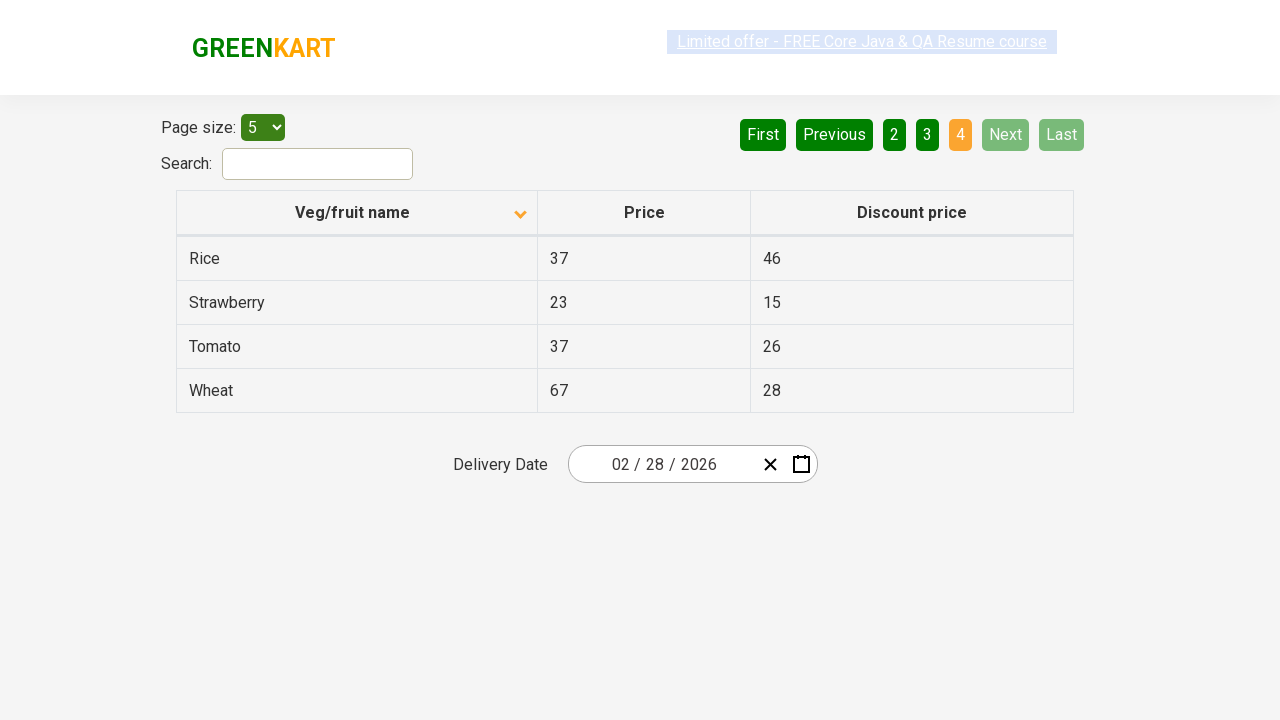

Clicked first page button to reset pagination after finding 'Wheat' at (763, 134) on xpath=//a[@aria-label='First']
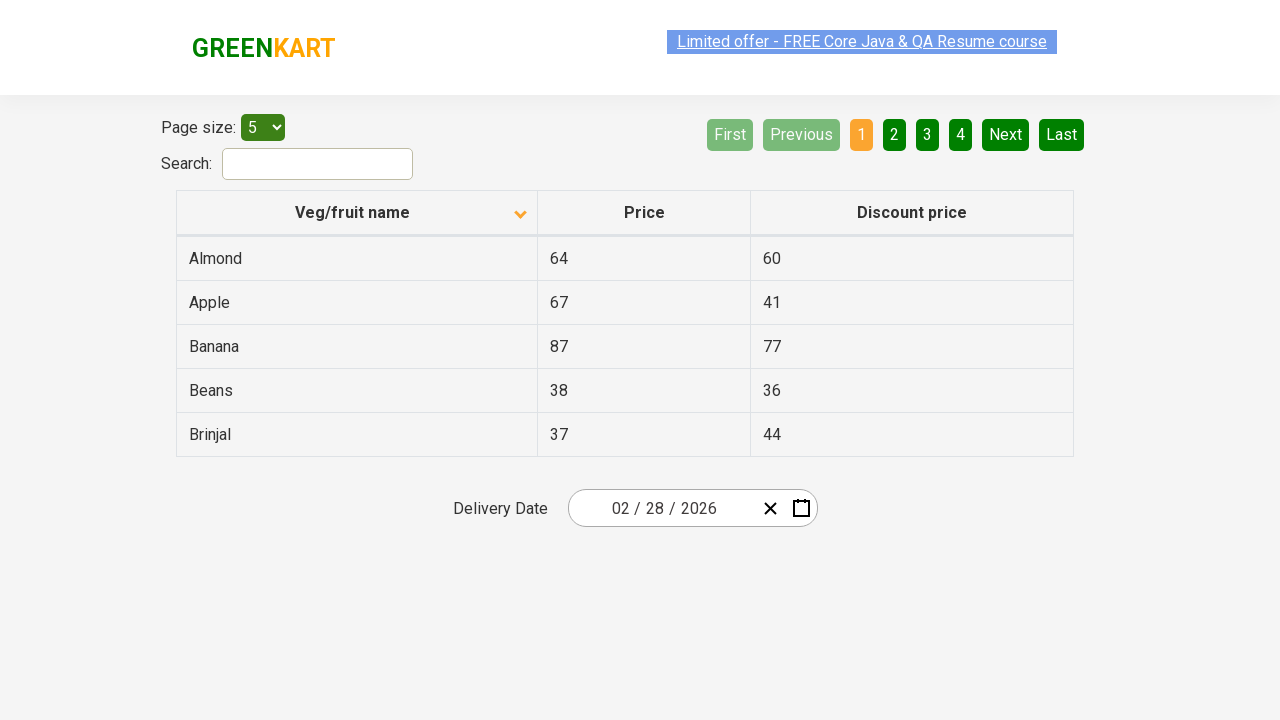

Waited 2000ms for first page to load
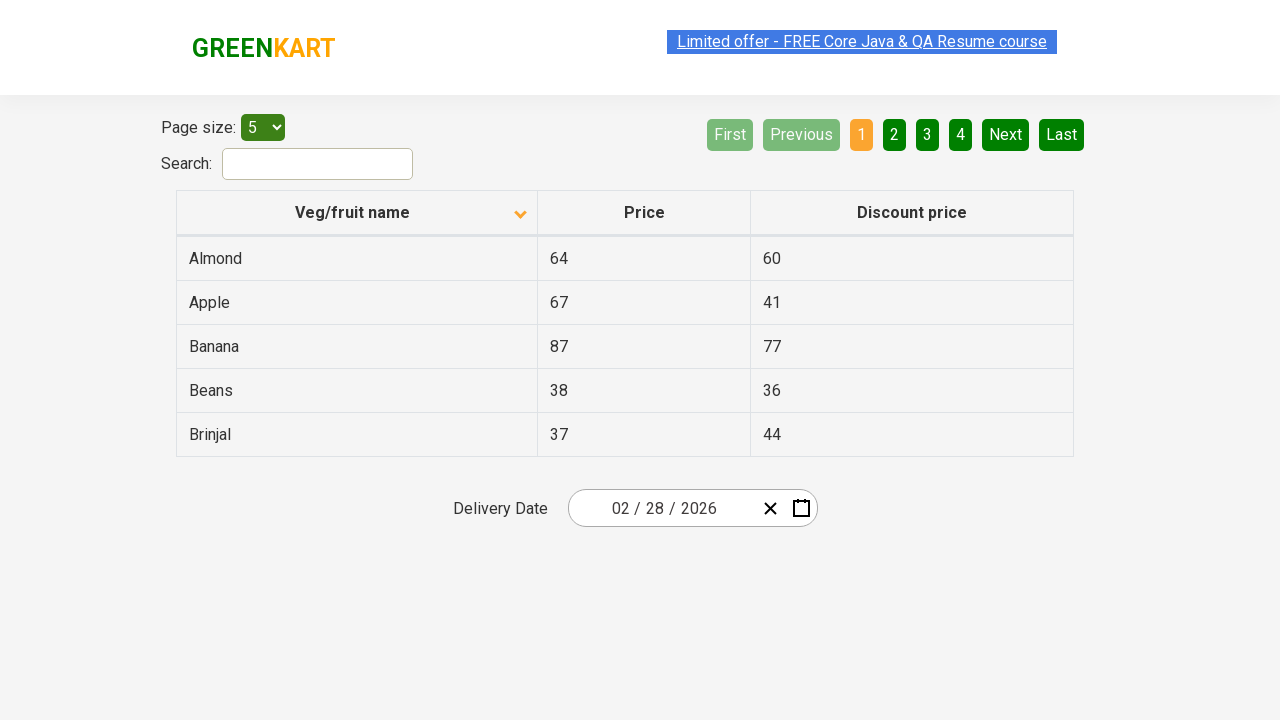

Filled search filter field with 'C' on #search-field
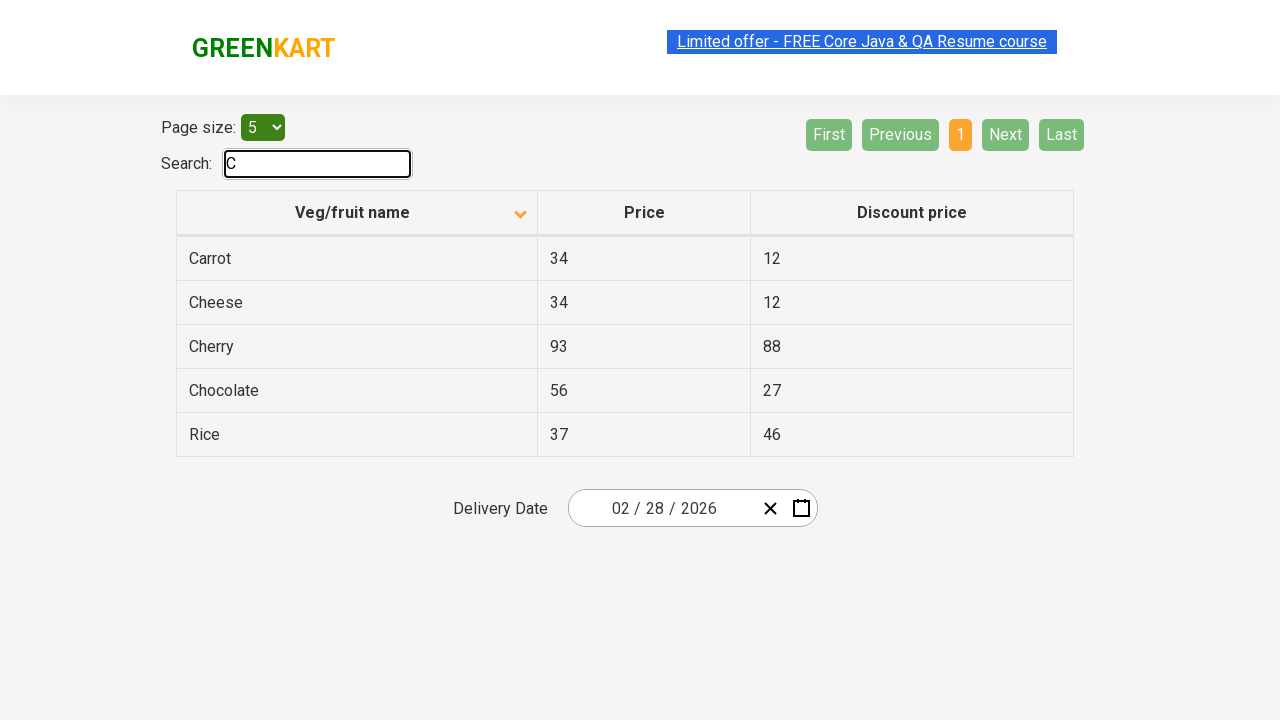

Waited 500ms for filter to apply
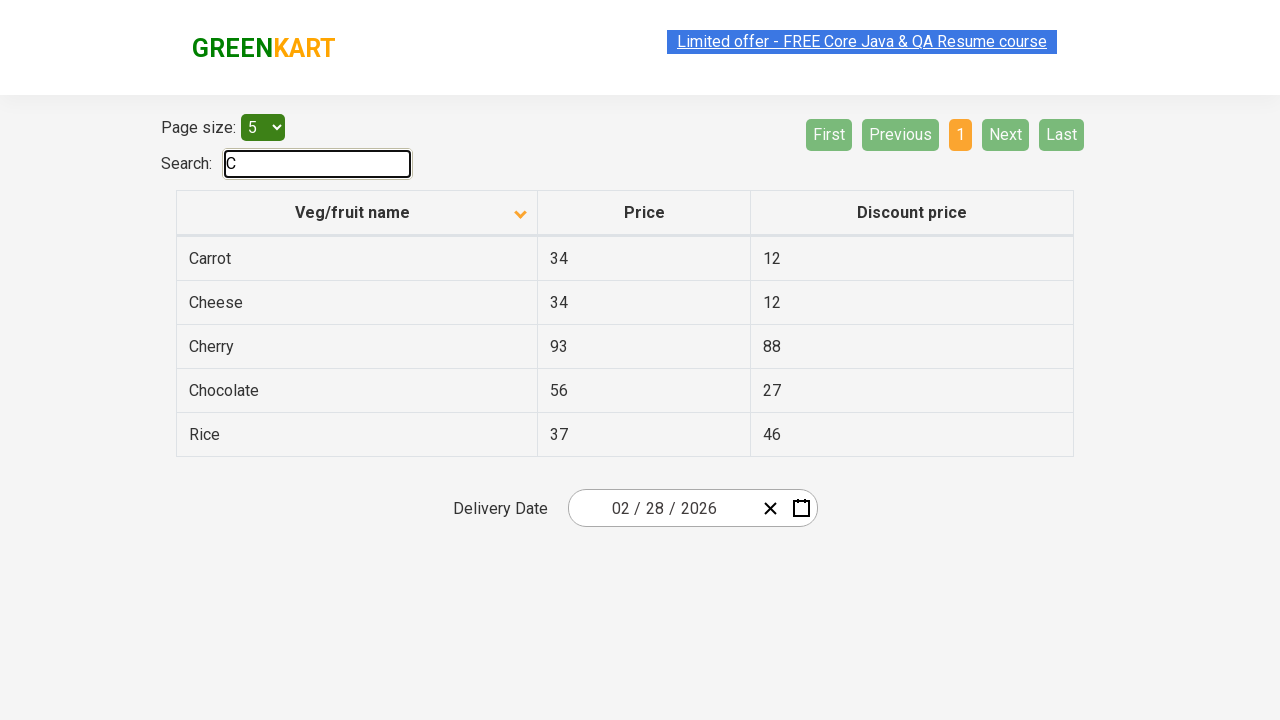

Verified filtered results are displayed
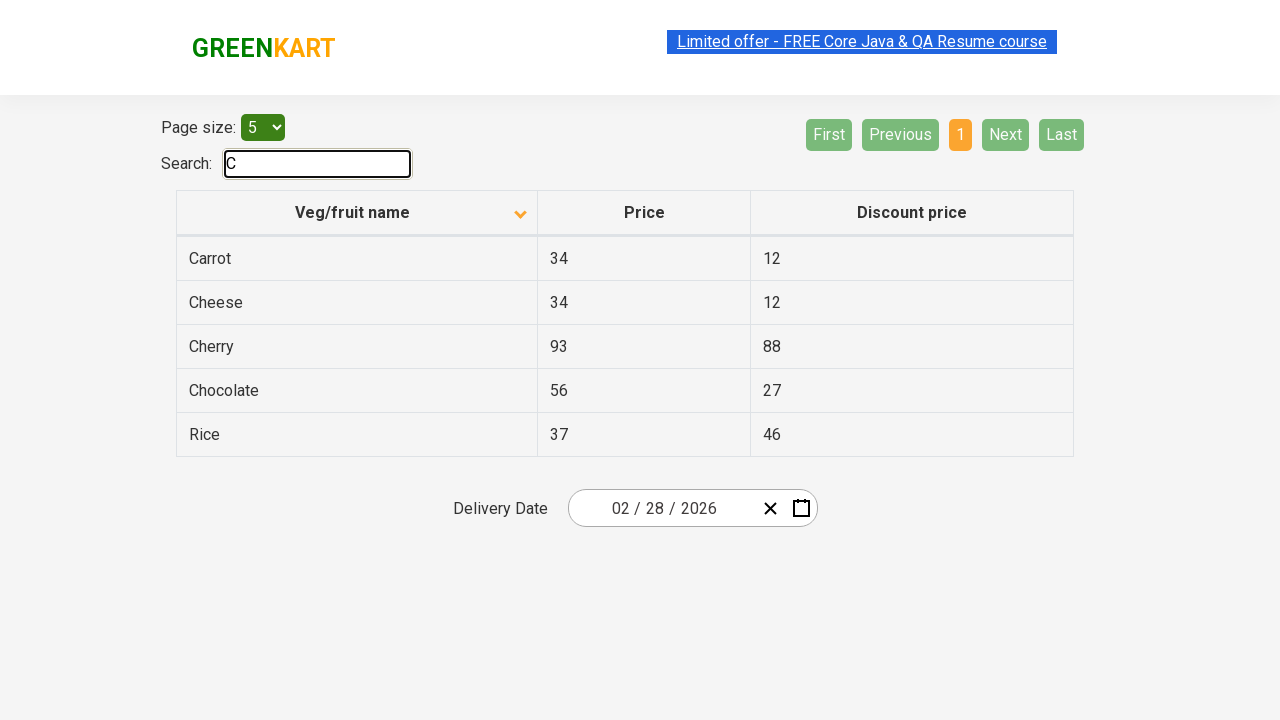

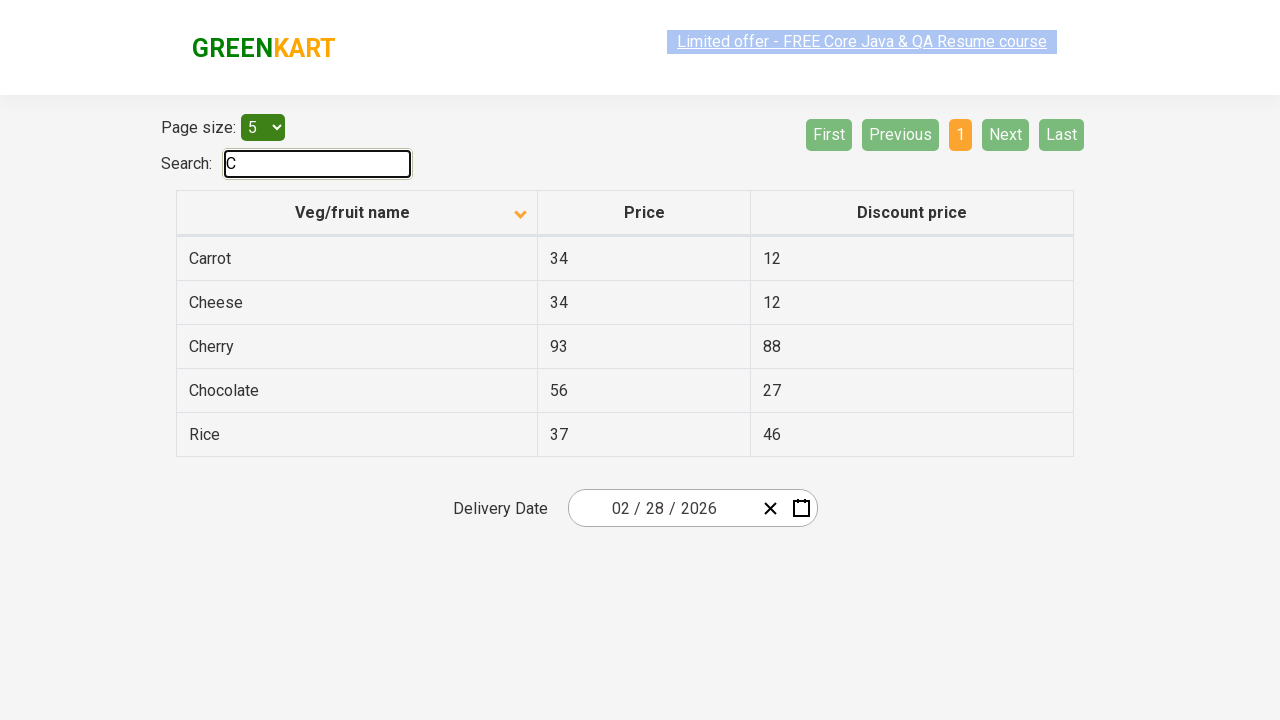